Automates completing a Wizard101 spells trivia quiz by answering 12 questions sequentially and viewing results

Starting URL: https://www.wizard101.com/quiz/trivia/game/wizard101-spells-trivia

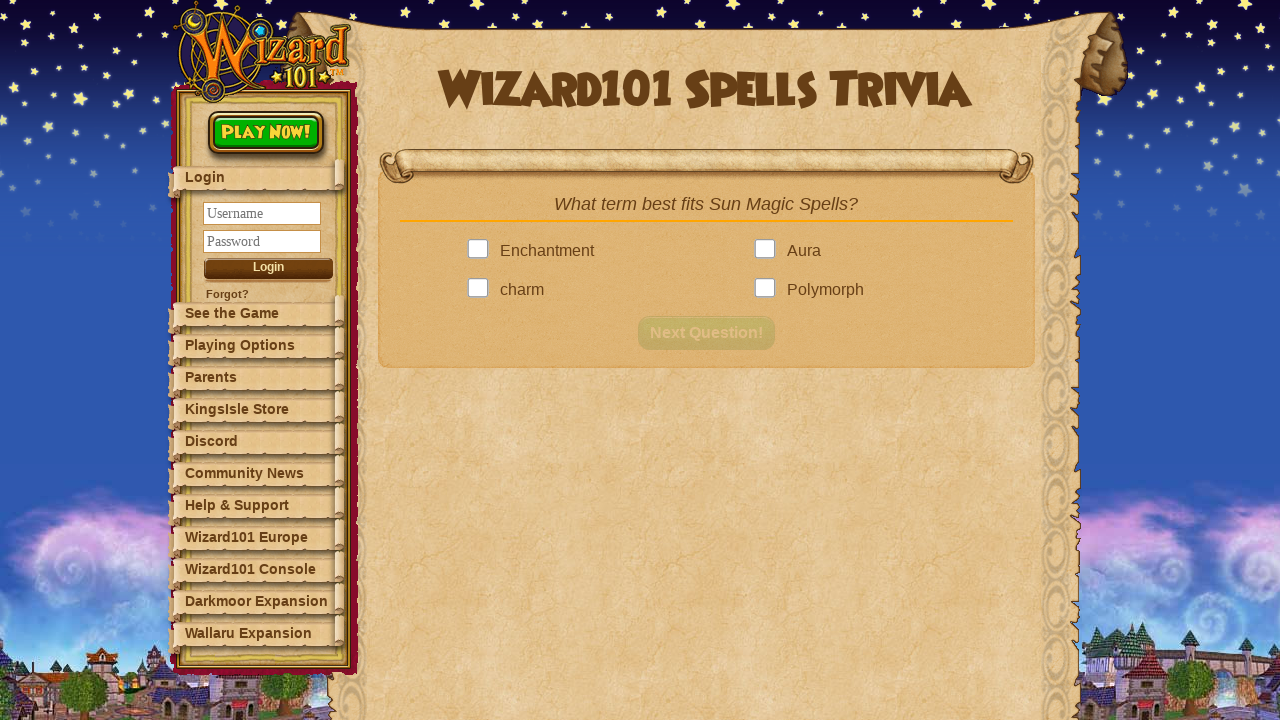

Retrieved question text: 'What term best fits Sun Magic Spells?'
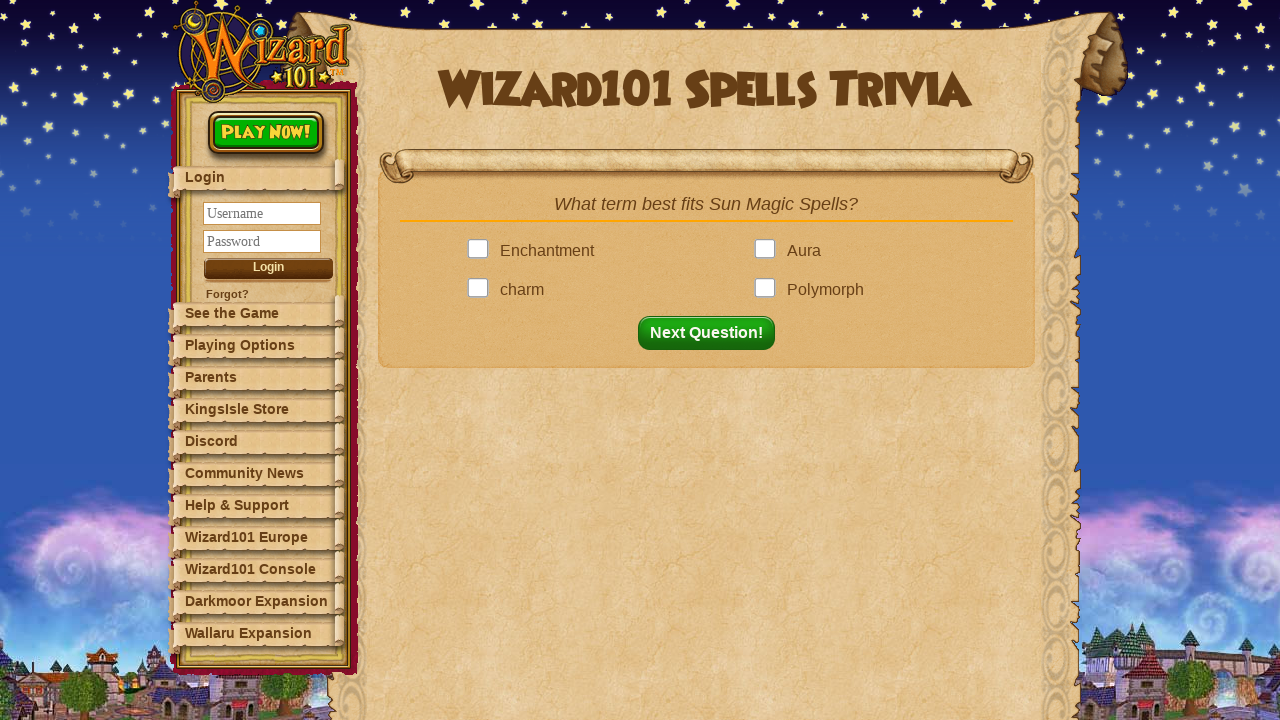

Determined correct answer: 'Enchantment'
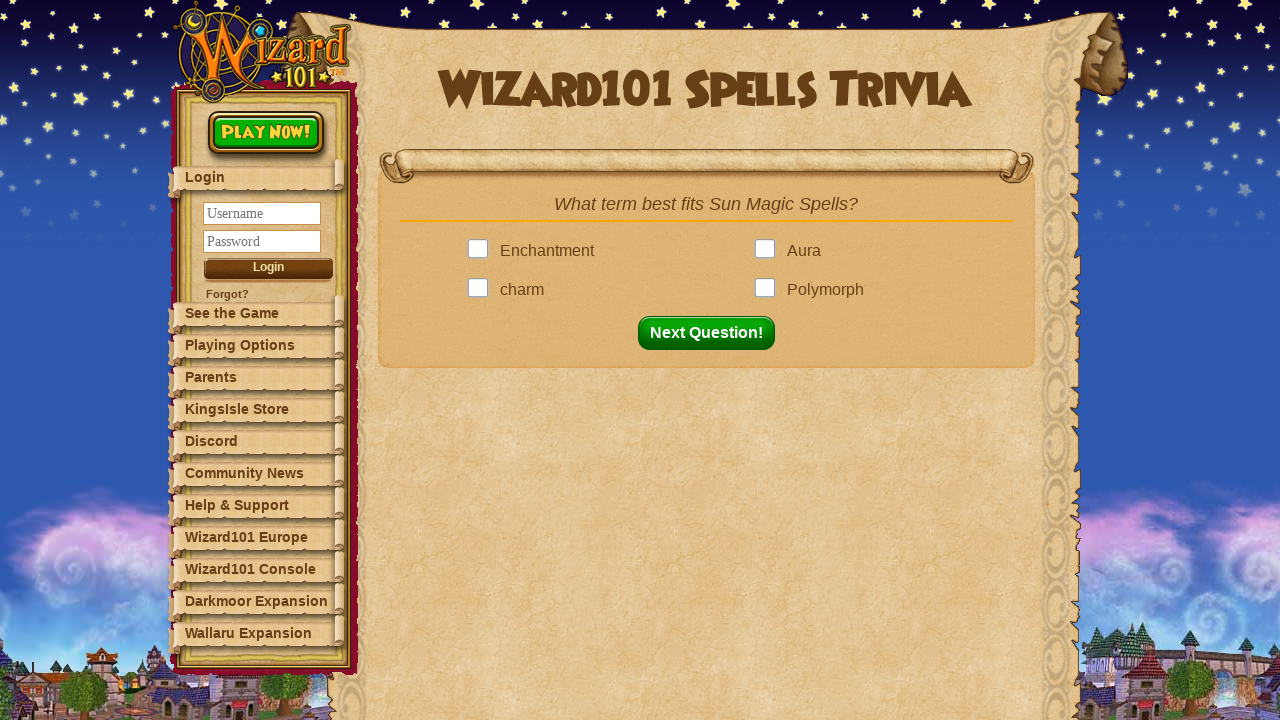

Found 4 answer options
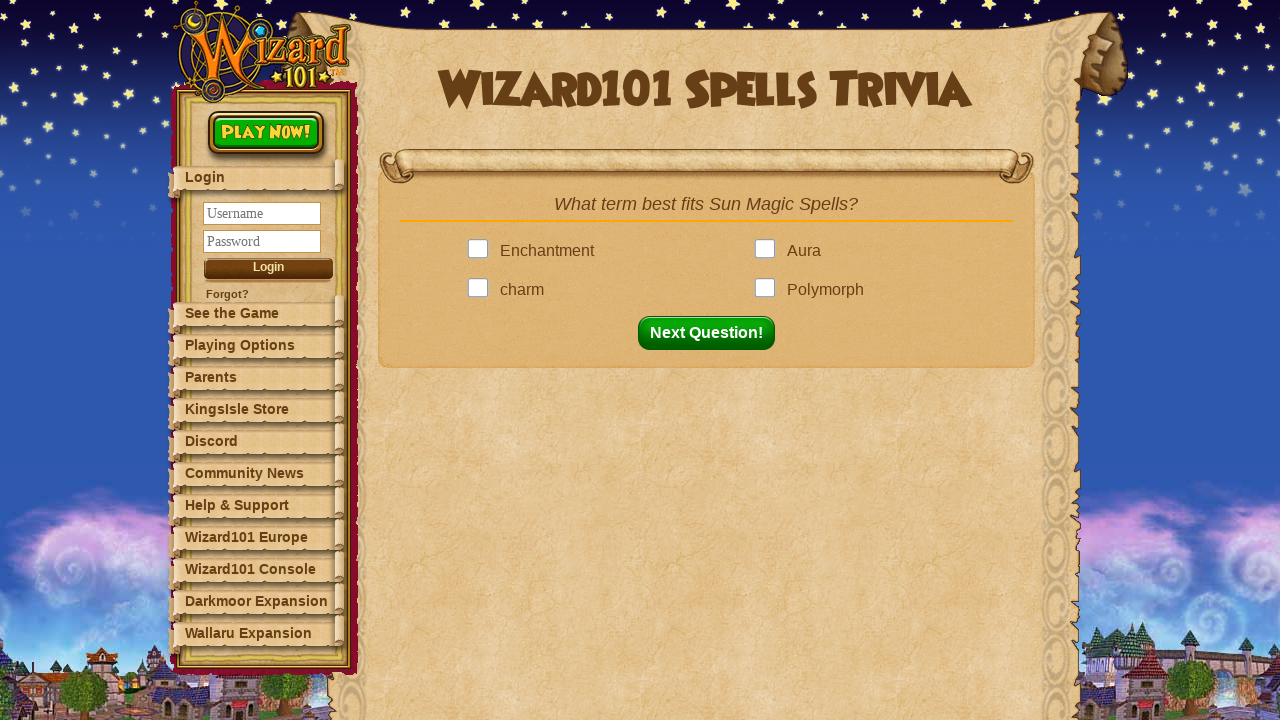

Clicked answer: 'Enchantment' at (482, 251) on .answer >> nth=0 >> .answerBox
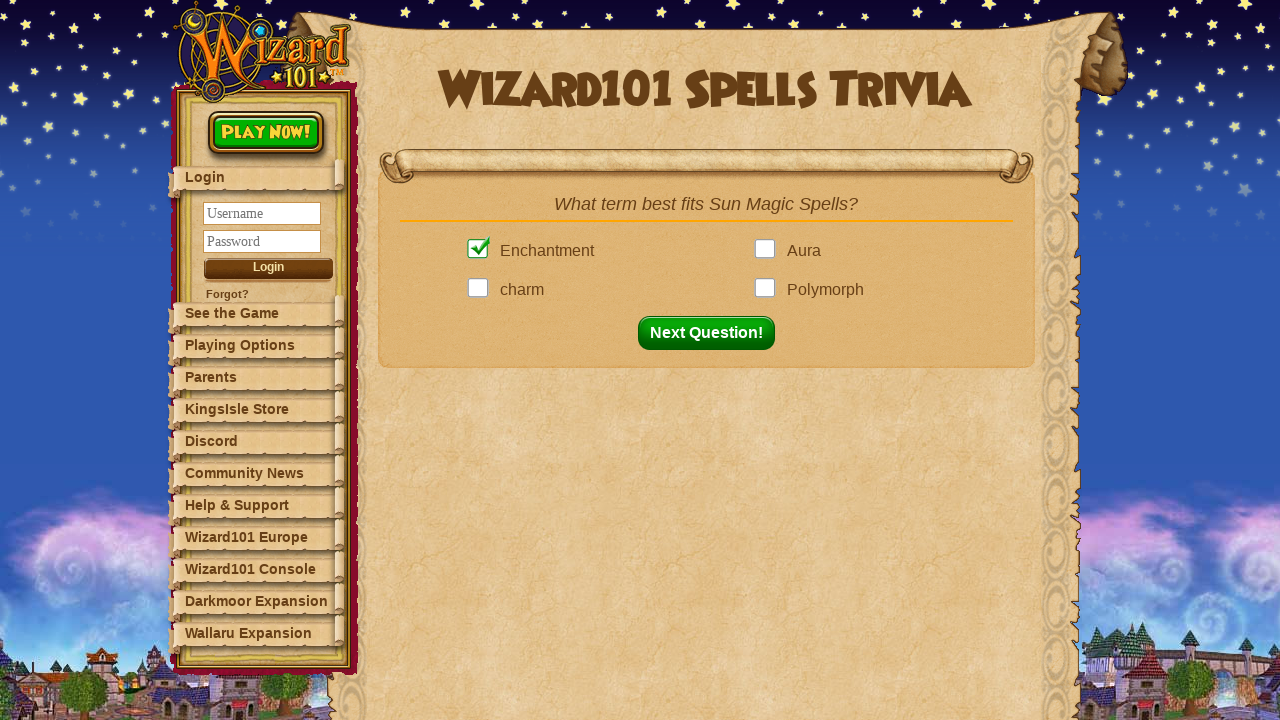

Next question button became visible
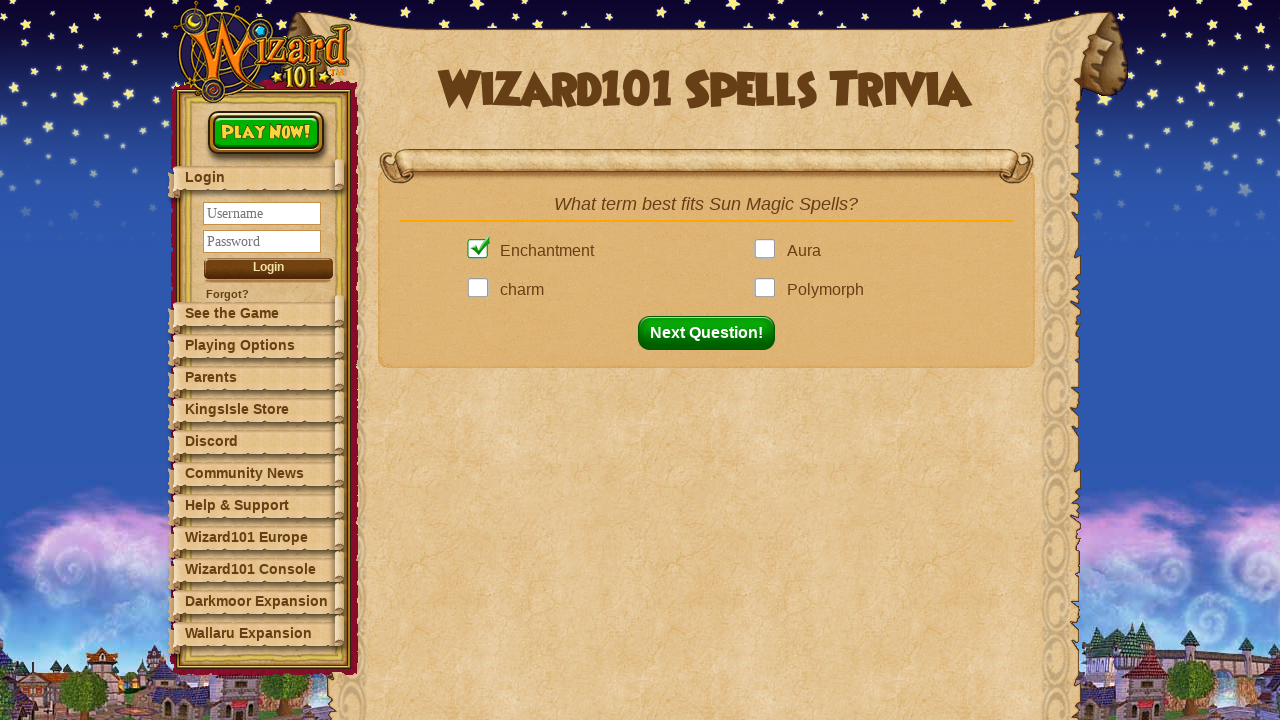

Clicked next question button to proceed at (712, 333) on button#nextQuestion
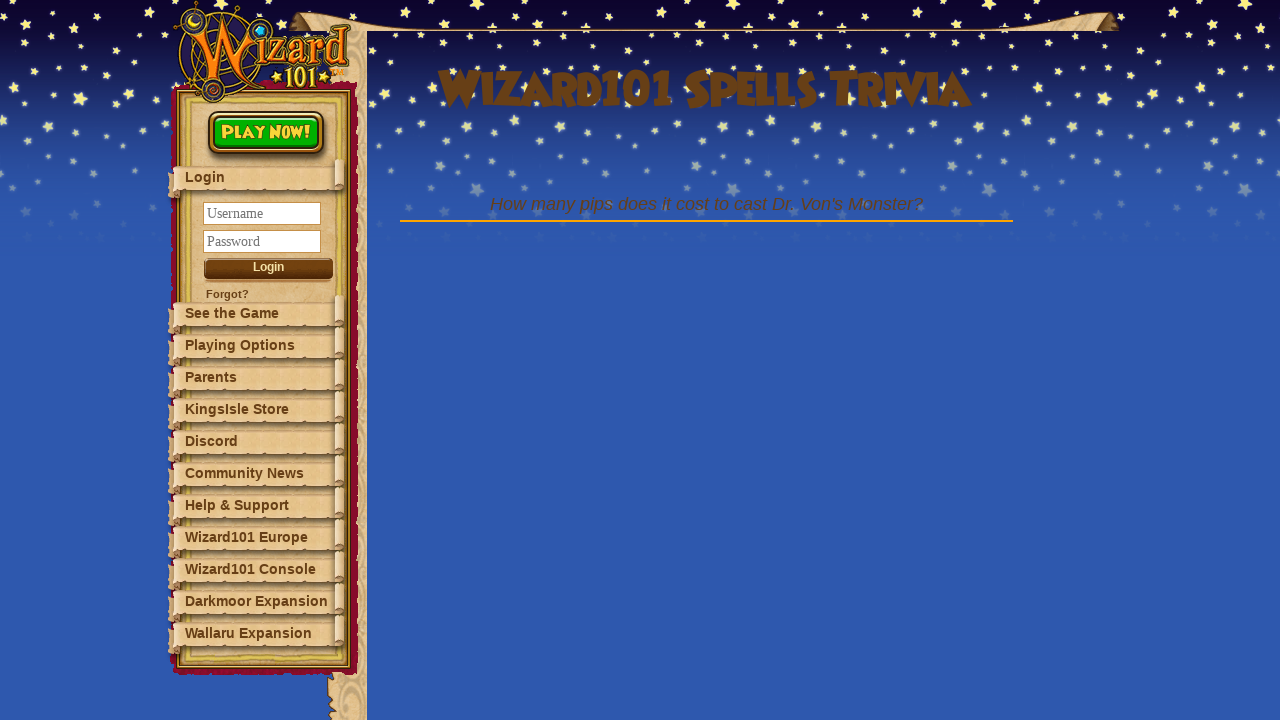

Retrieved question text: 'How many pips does it cost to cast Dr. Von's Monster?'
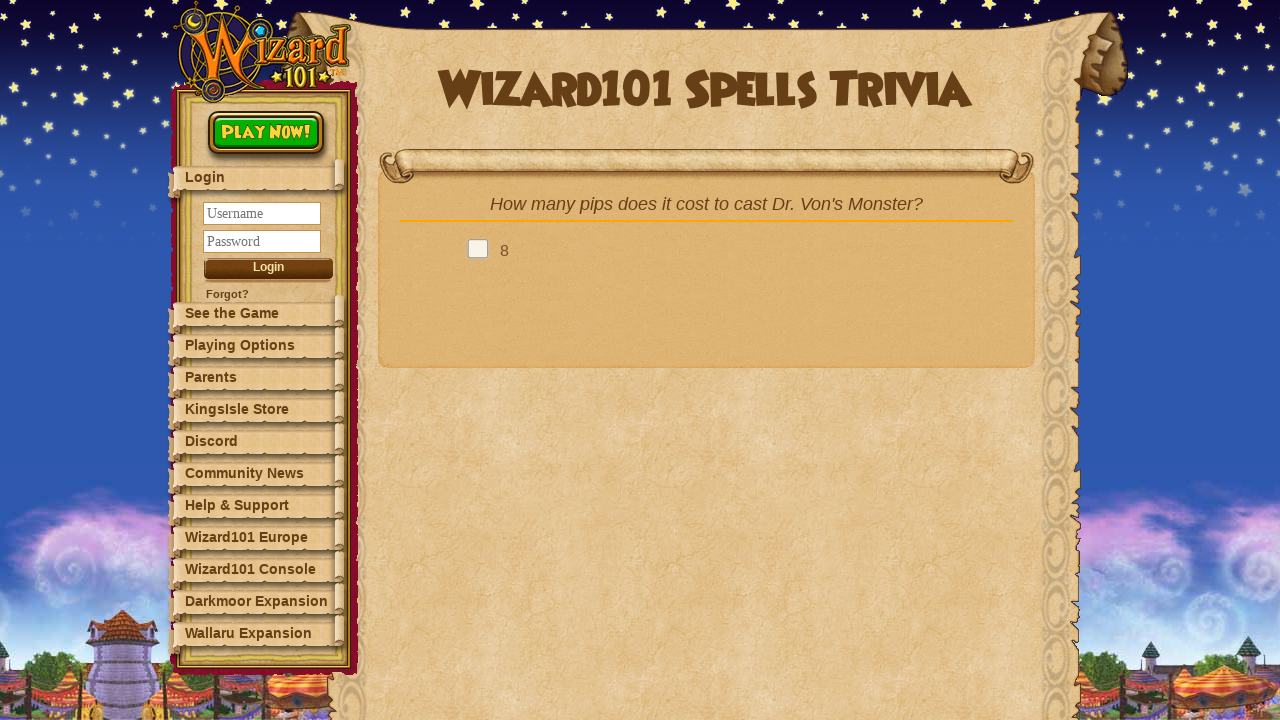

Determined correct answer: '9'
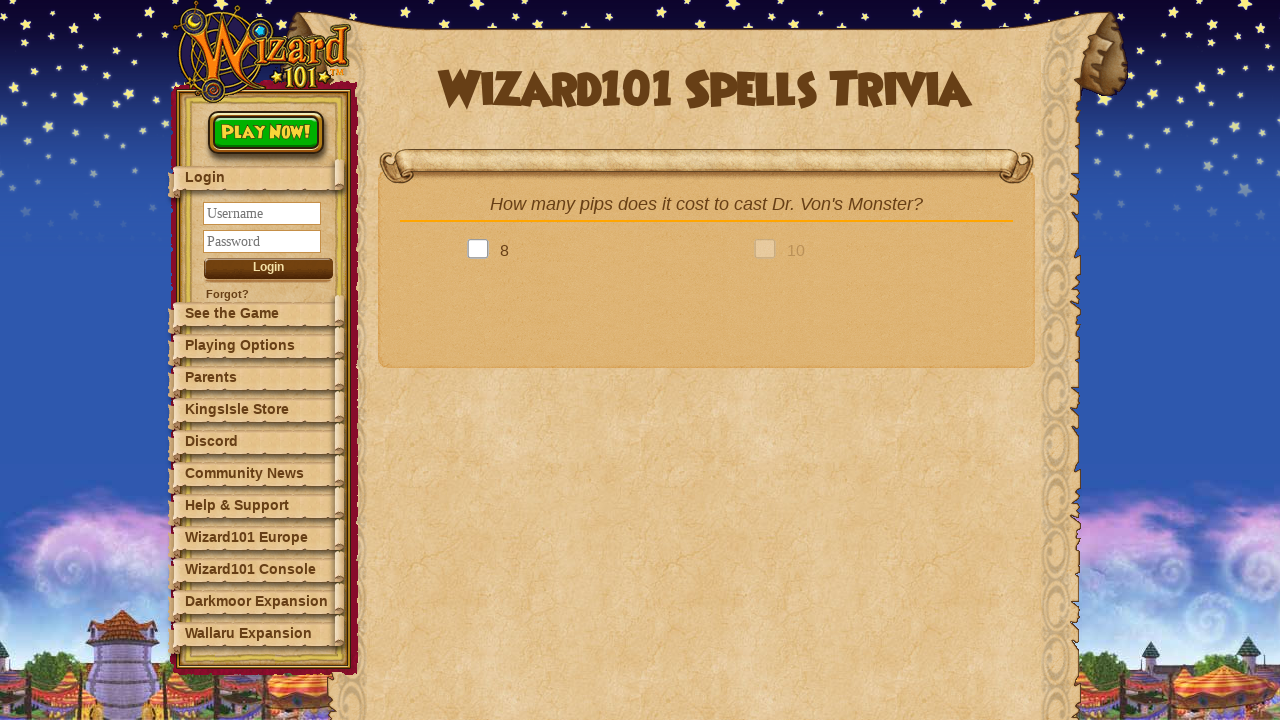

Found 4 answer options
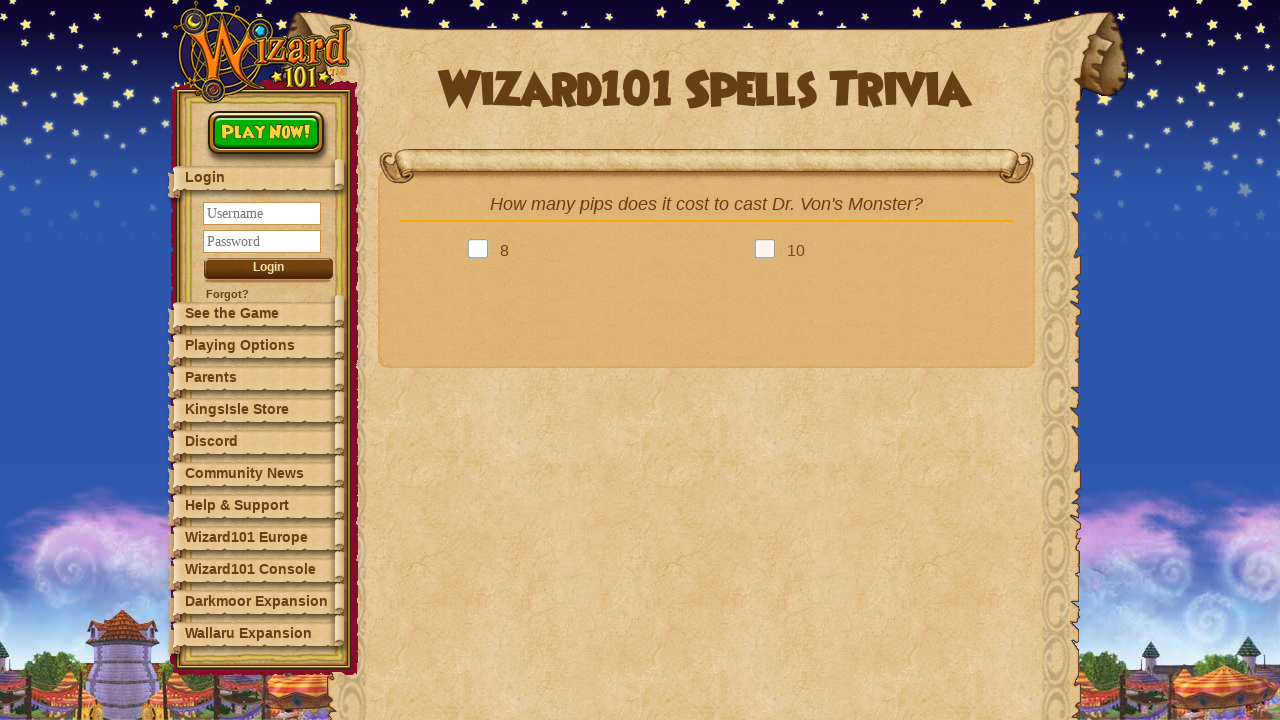

Clicked answer: '9' at (769, 290) on .answer >> nth=3 >> .answerBox
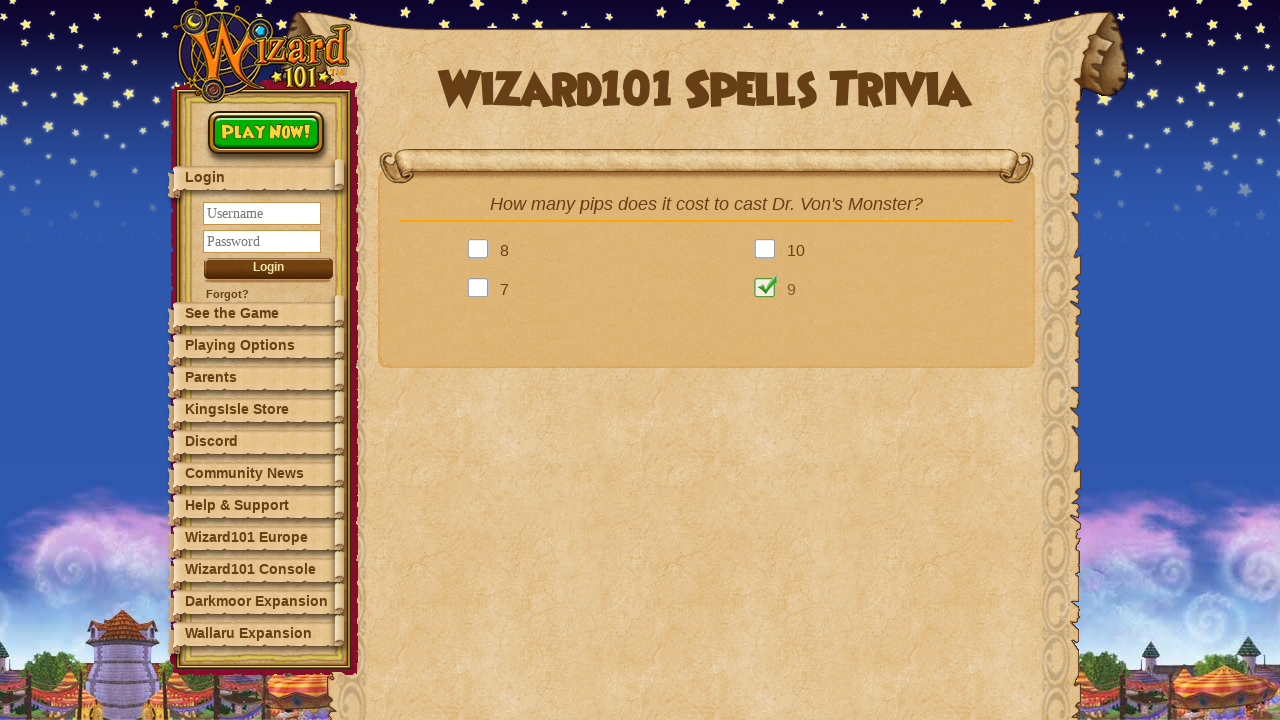

Next question button became visible
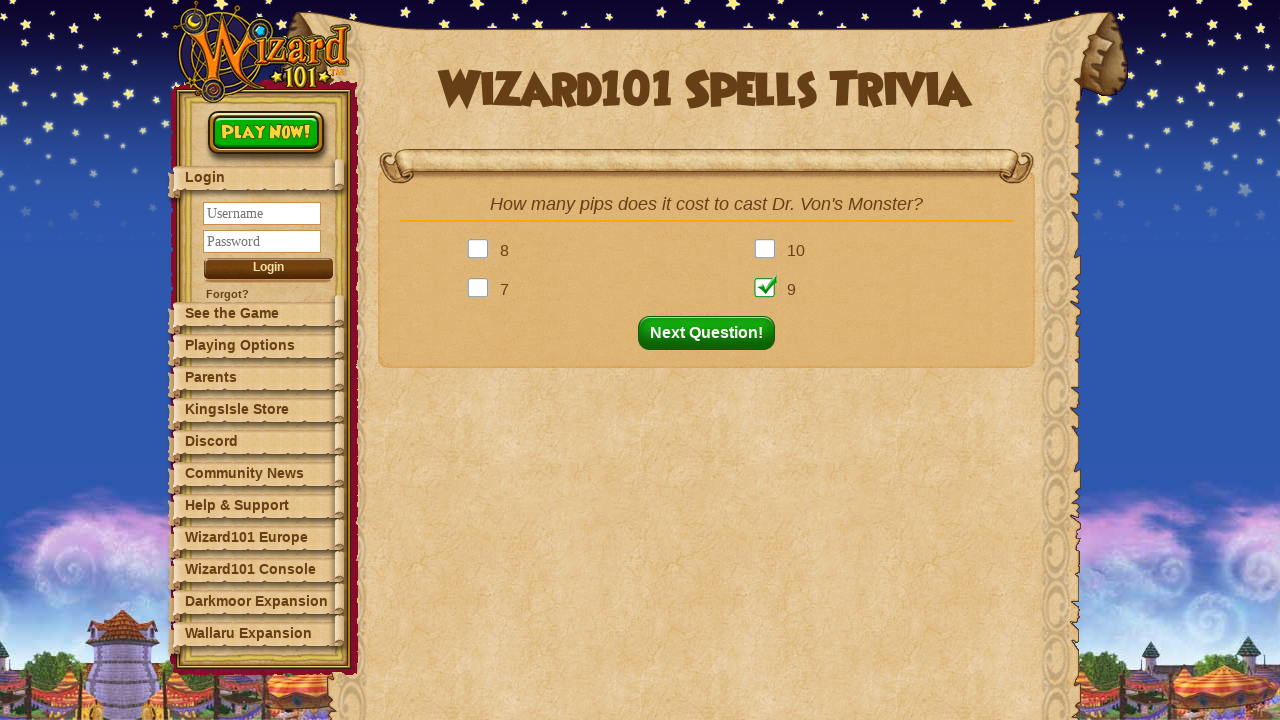

Clicked next question button to proceed at (712, 333) on button#nextQuestion
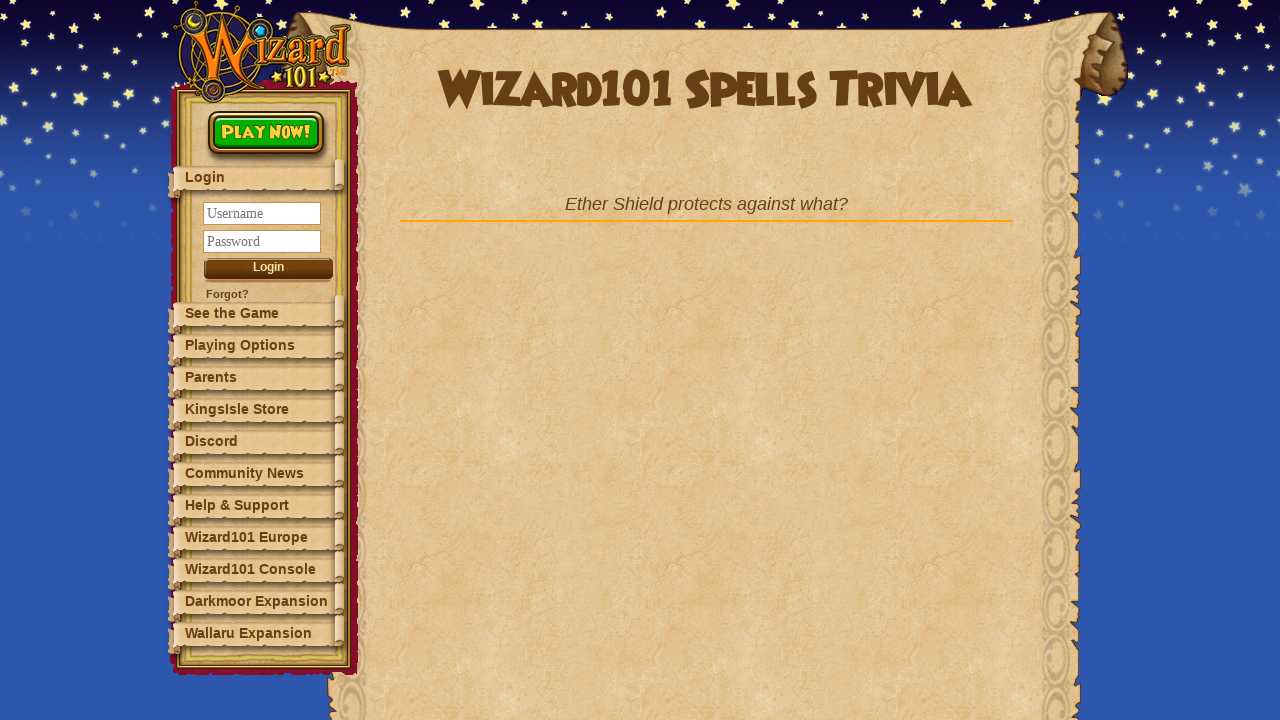

Retrieved question text: 'Ether Shield protects against what?'
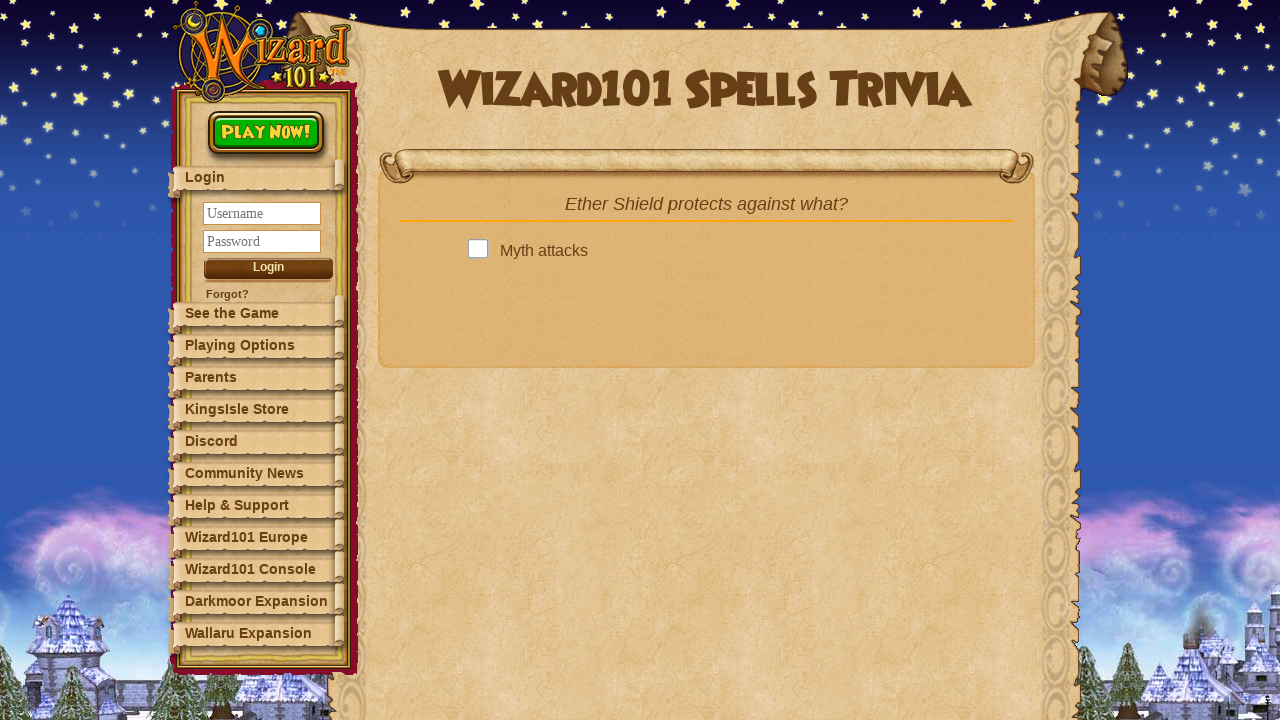

Determined correct answer: 'Life and Death attacks'
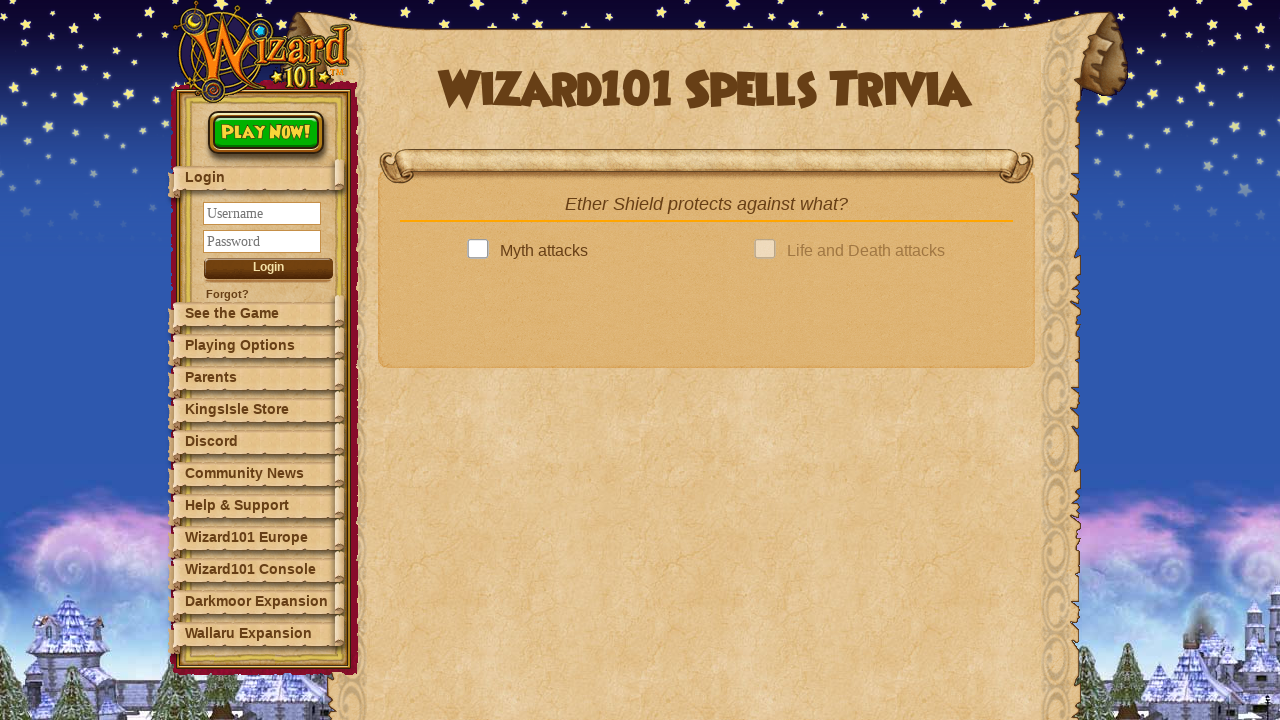

Found 4 answer options
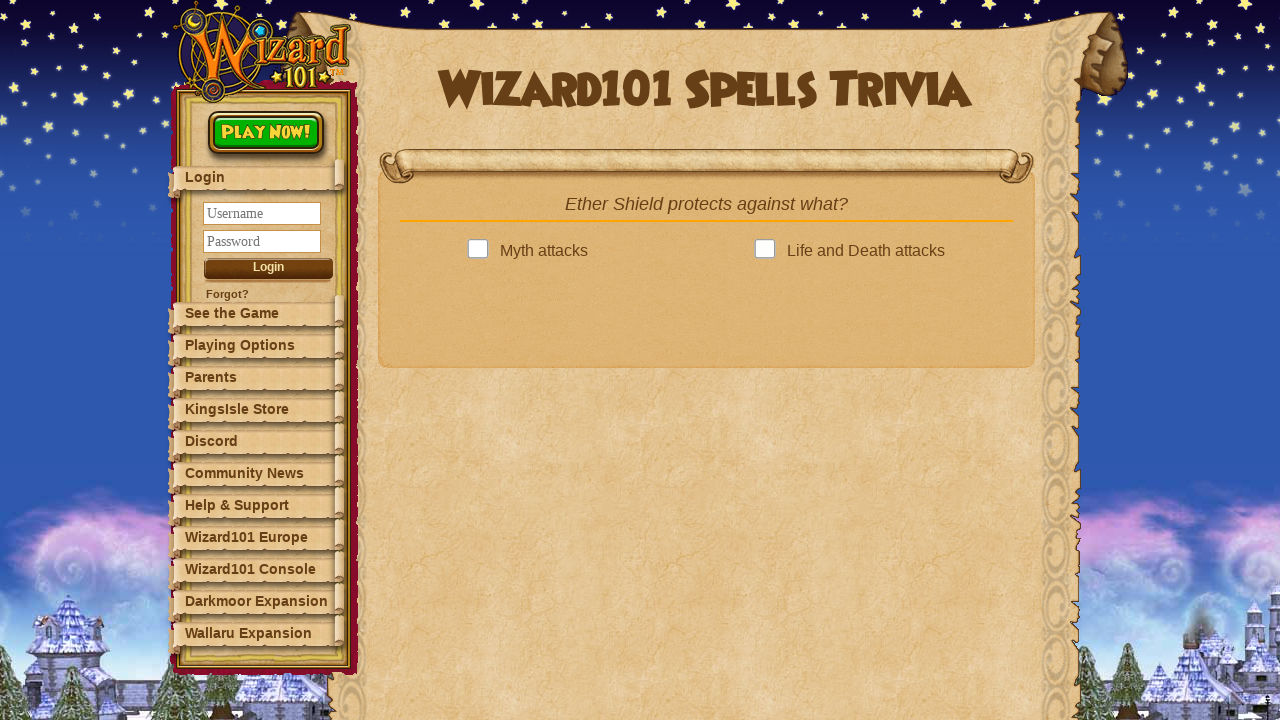

Clicked answer: 'Life and Death attacks' at (769, 251) on .answer >> nth=1 >> .answerBox
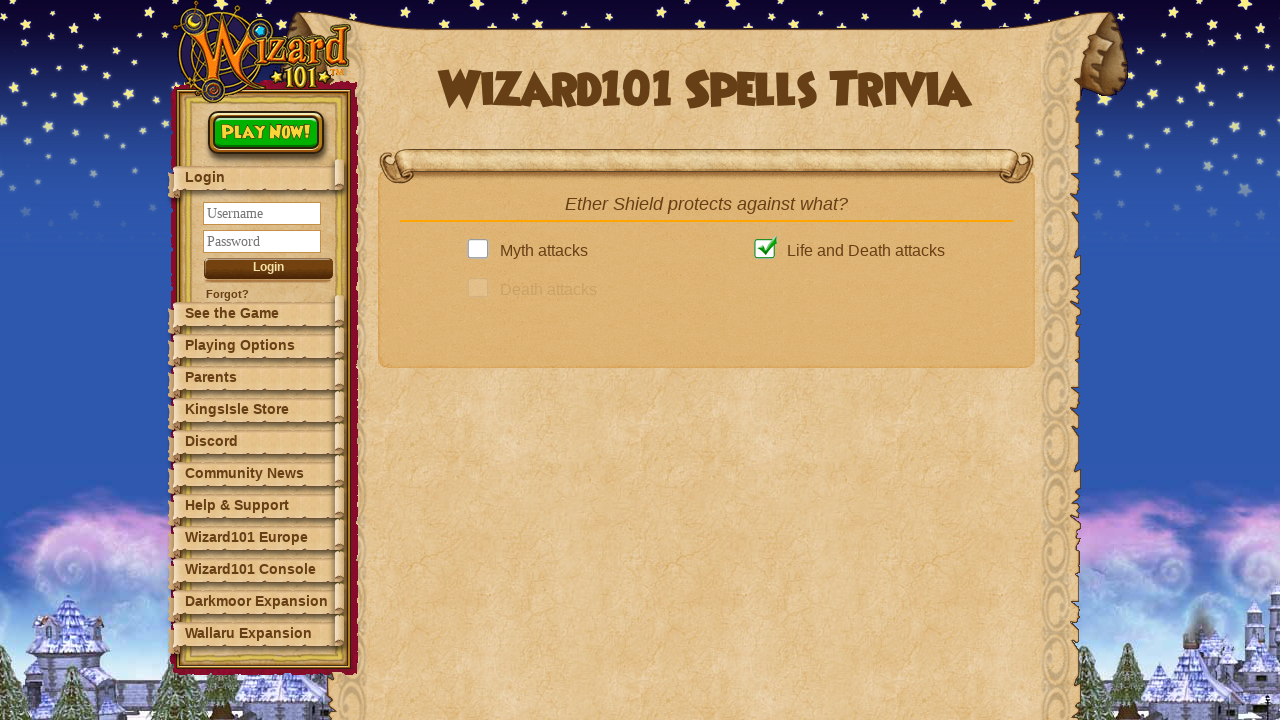

Next question button became visible
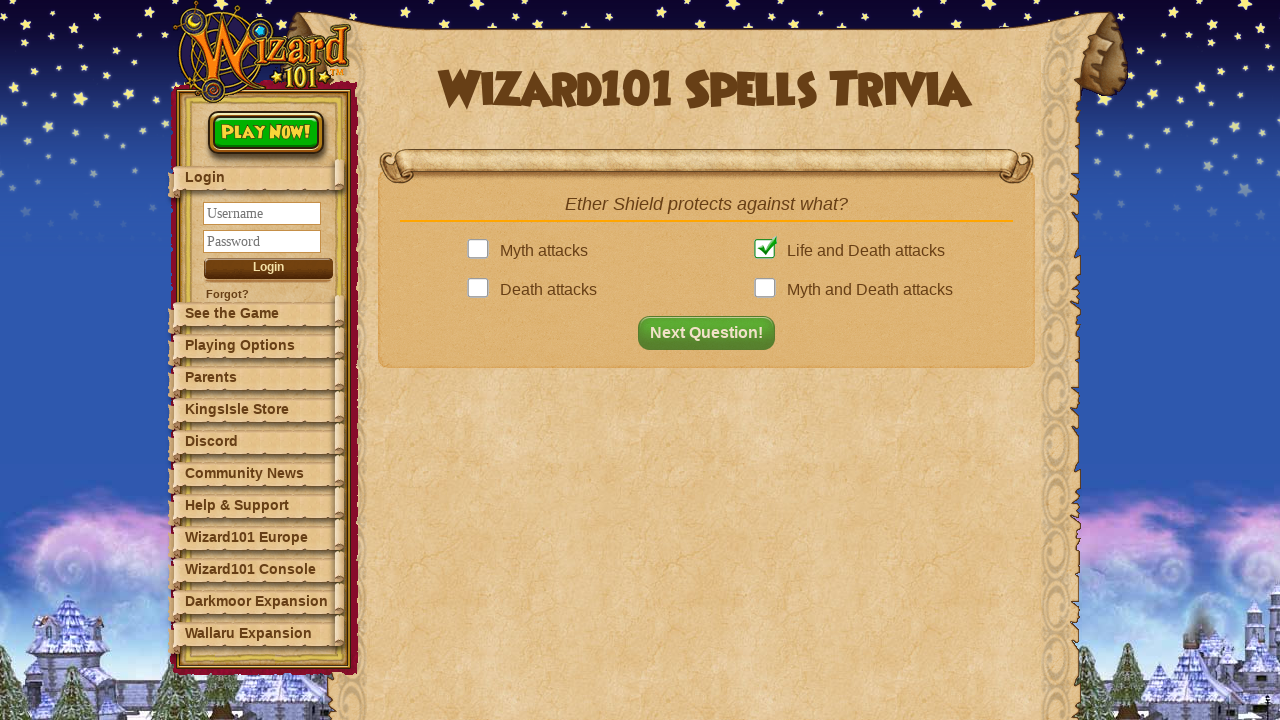

Clicked next question button to proceed at (712, 333) on button#nextQuestion
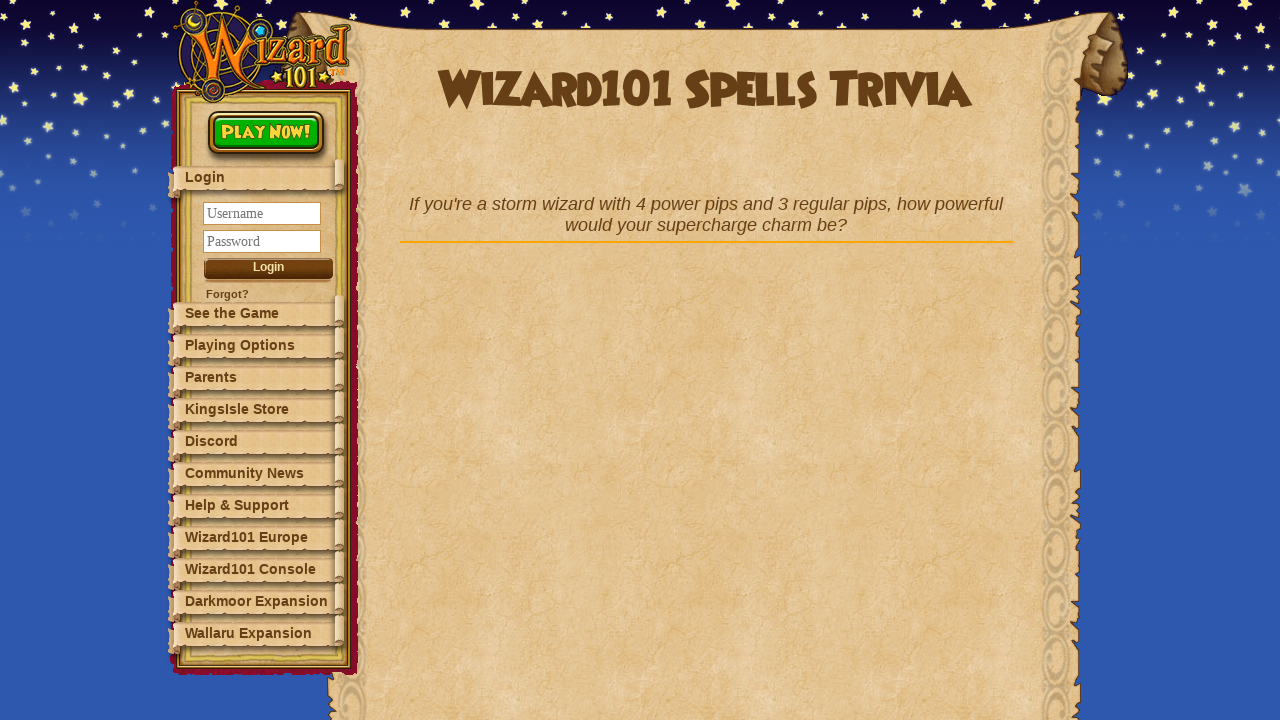

Retrieved question text: 'If you're a storm wizard with 4 power pips and 3 regular pips, how powerful would your supercharge charm be?'
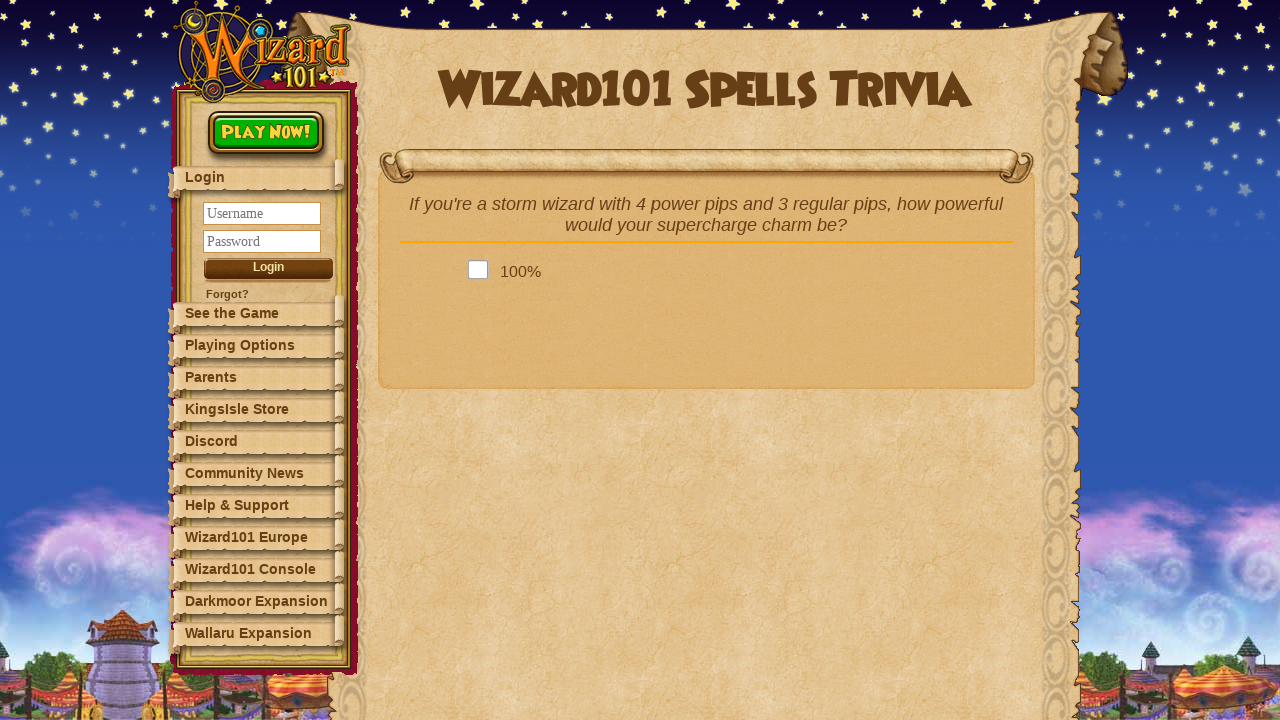

Determined correct answer: '110%'
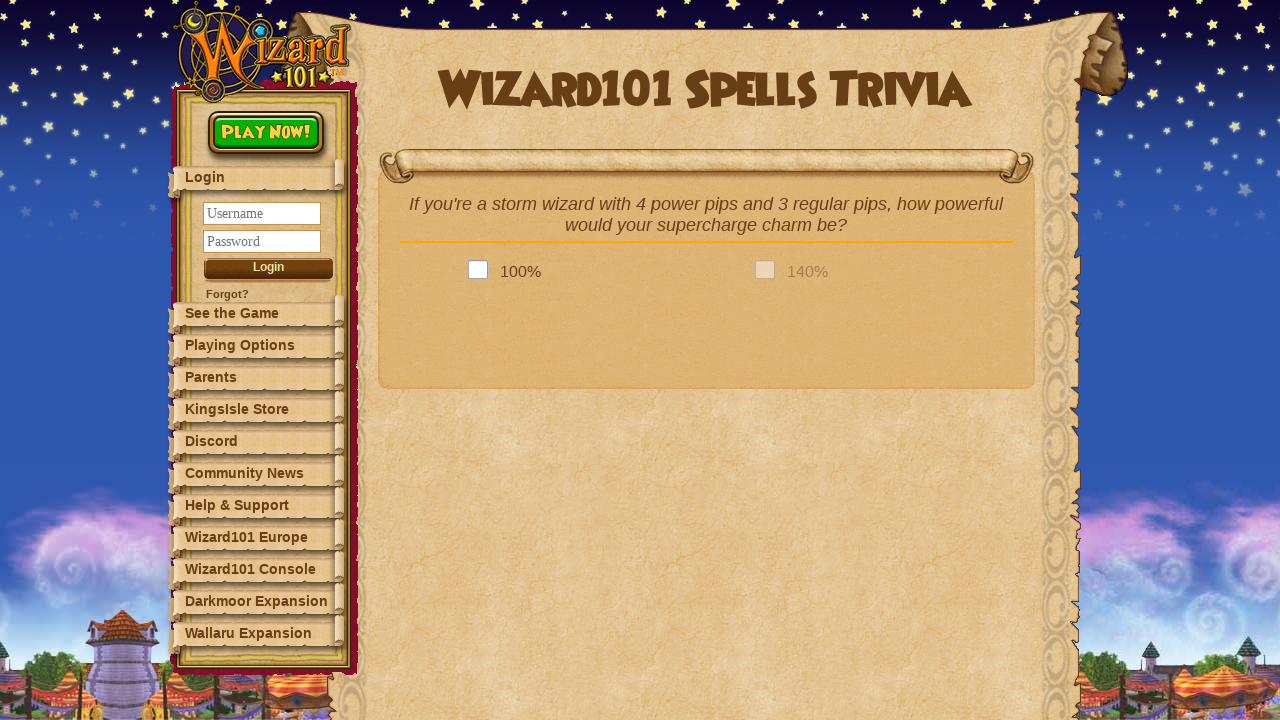

Found 4 answer options
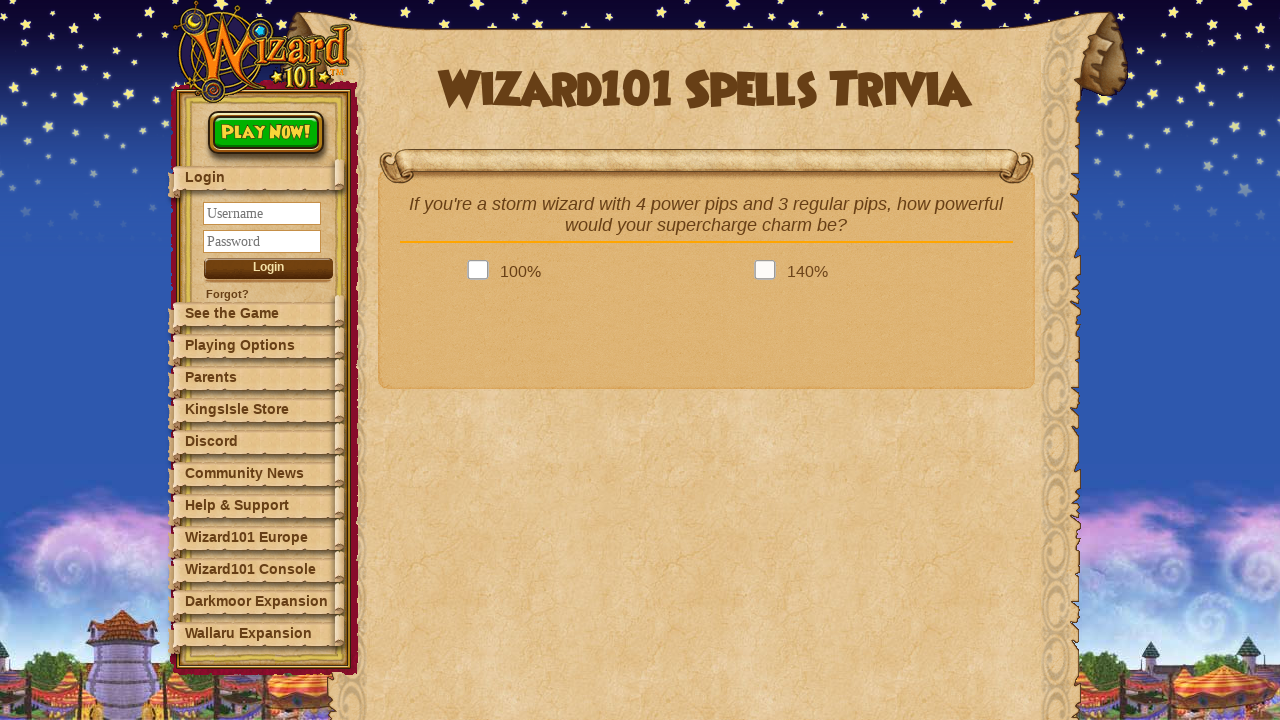

Clicked answer: '110%' at (769, 311) on .answer >> nth=3 >> .answerBox
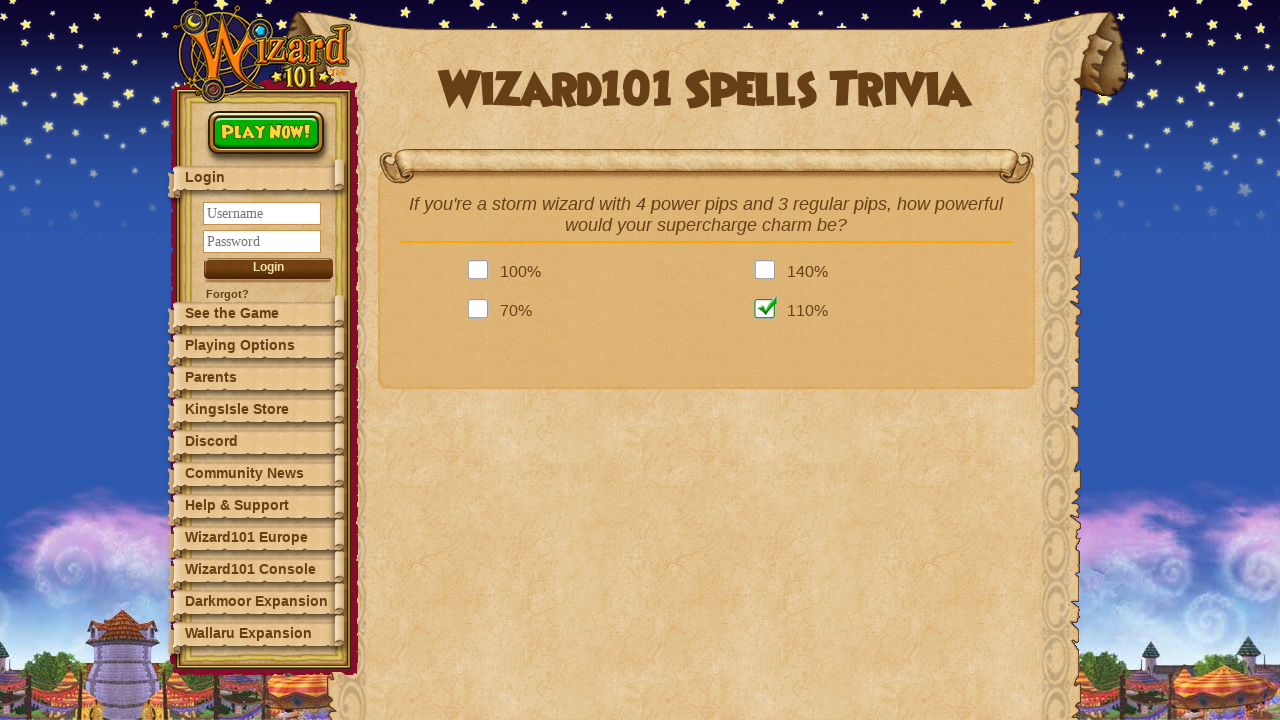

Next question button became visible
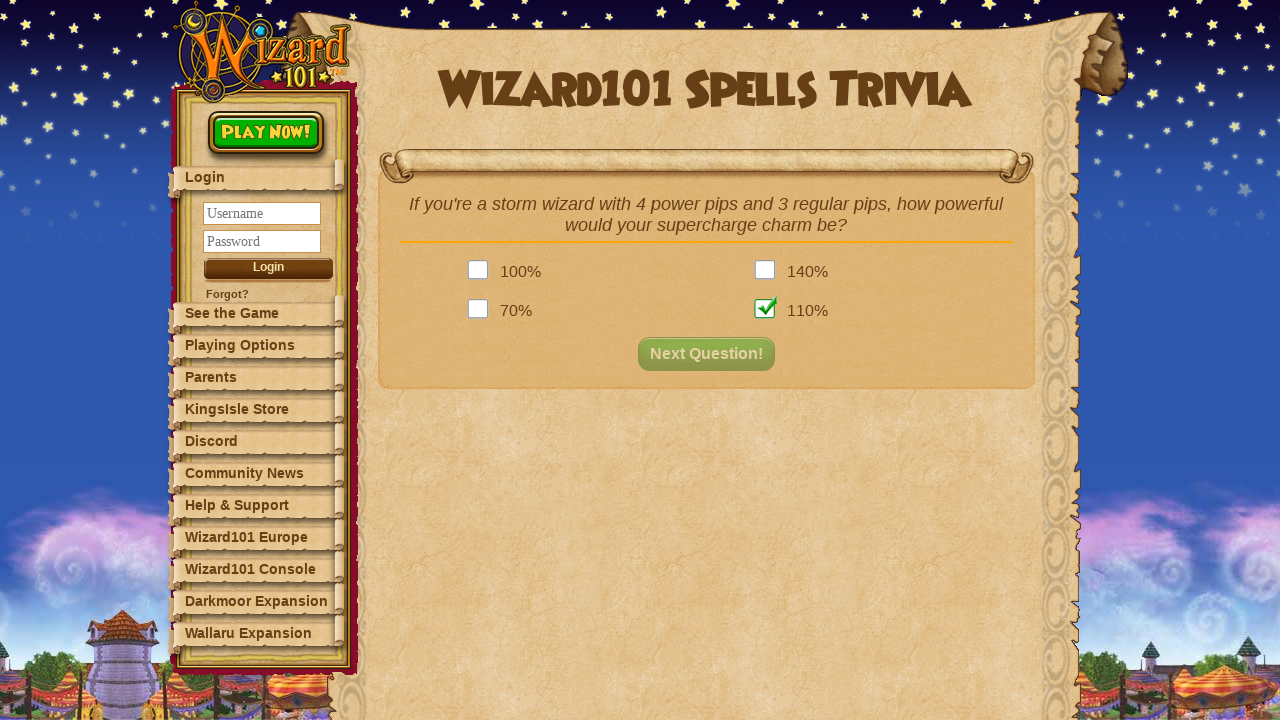

Clicked next question button to proceed at (712, 354) on button#nextQuestion
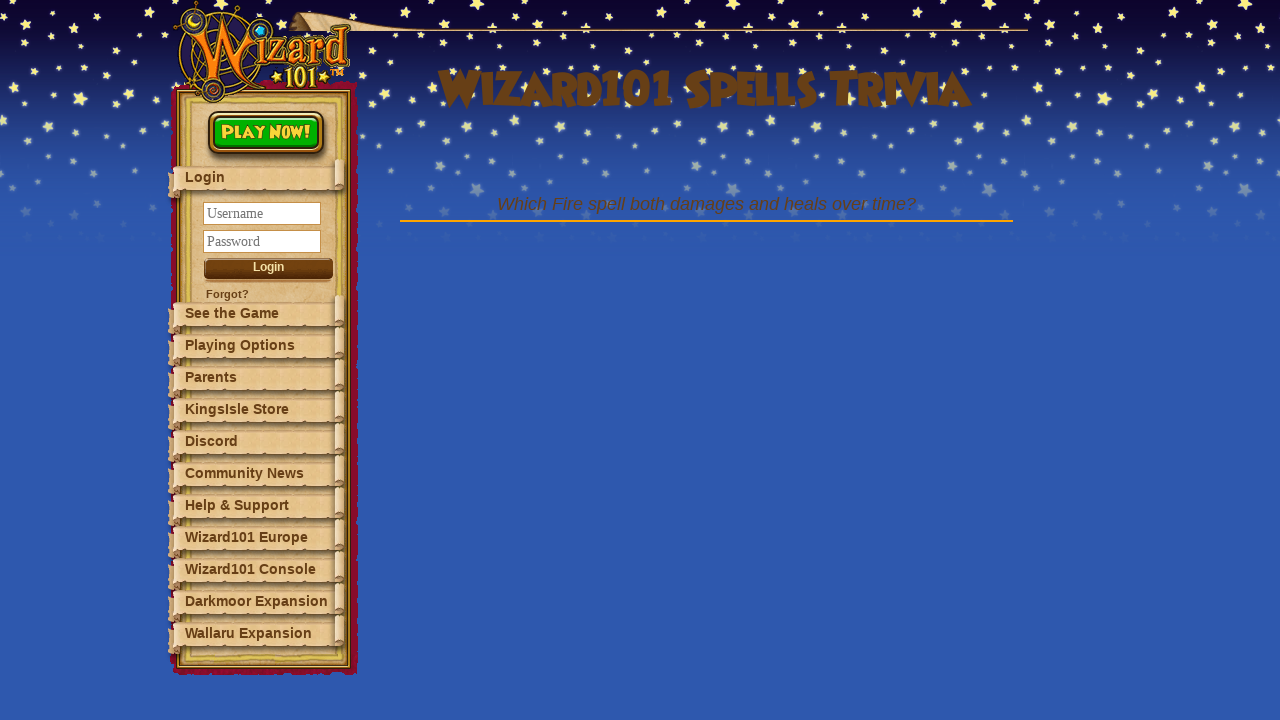

Retrieved question text: 'Which Fire spell both damages and heals over time?'
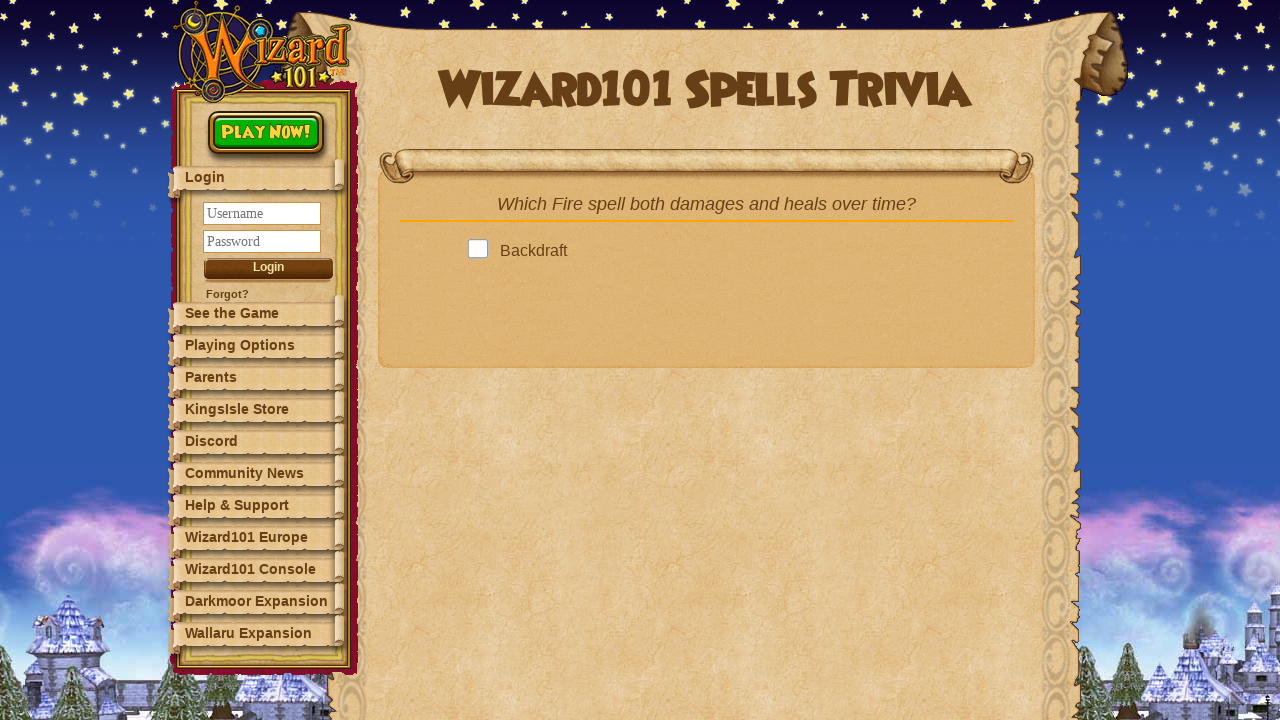

Determined correct answer: 'Power Link'
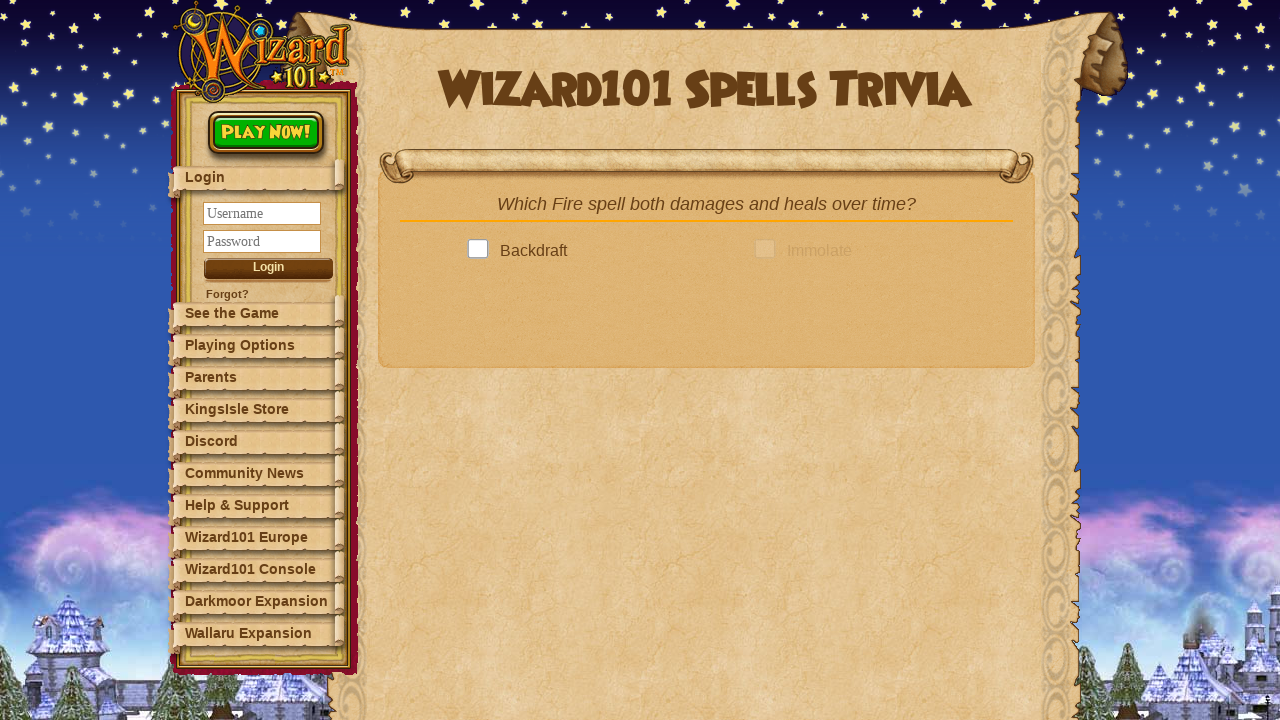

Found 4 answer options
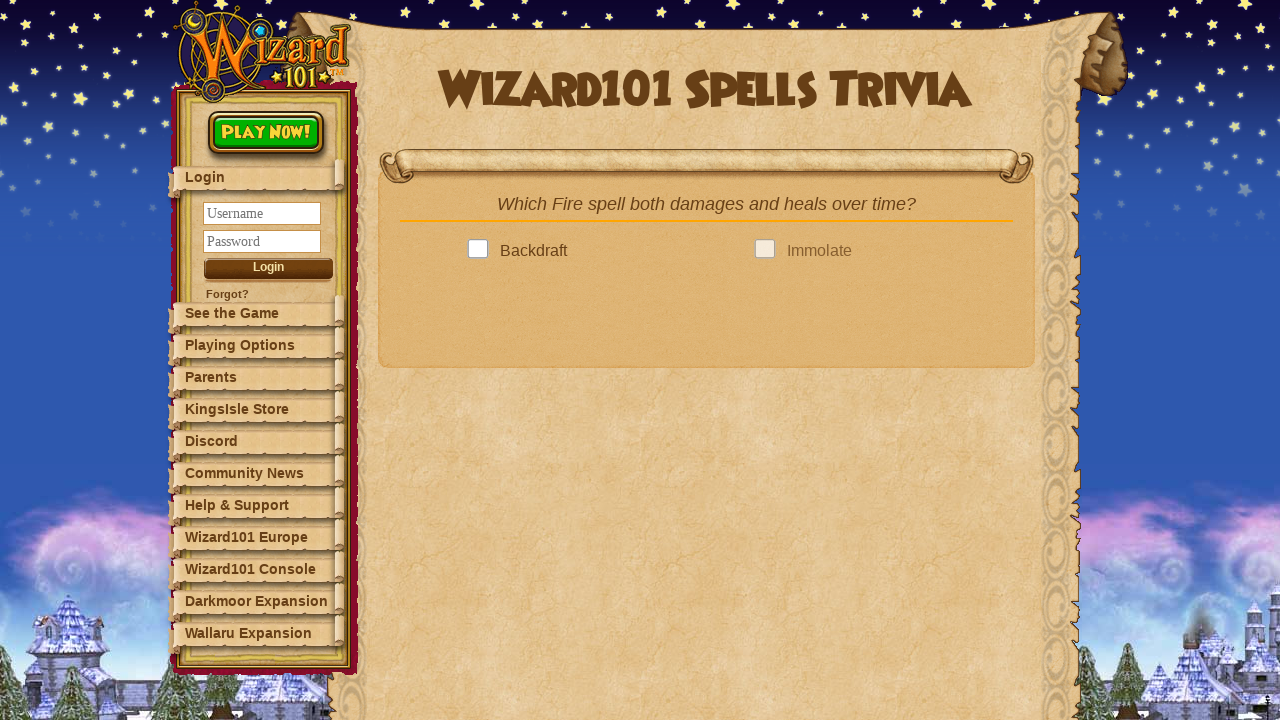

Clicked answer: 'Power Link' at (482, 290) on .answer >> nth=2 >> .answerBox
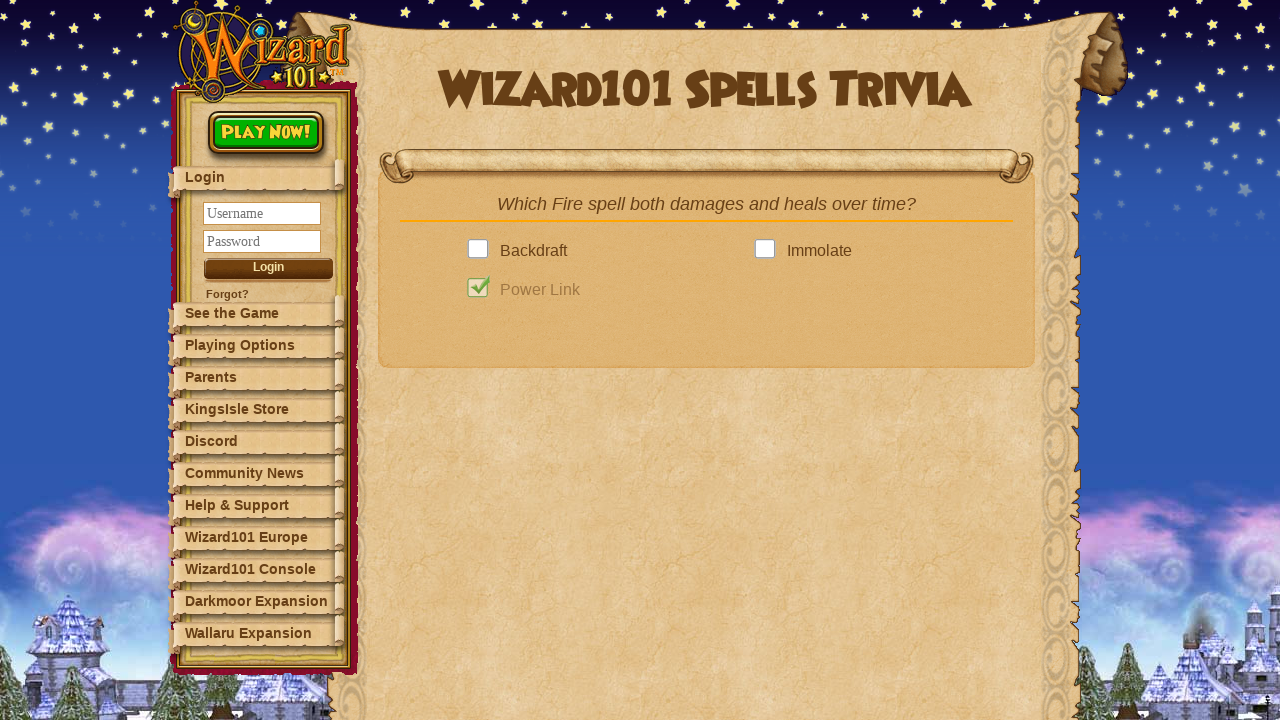

Next question button became visible
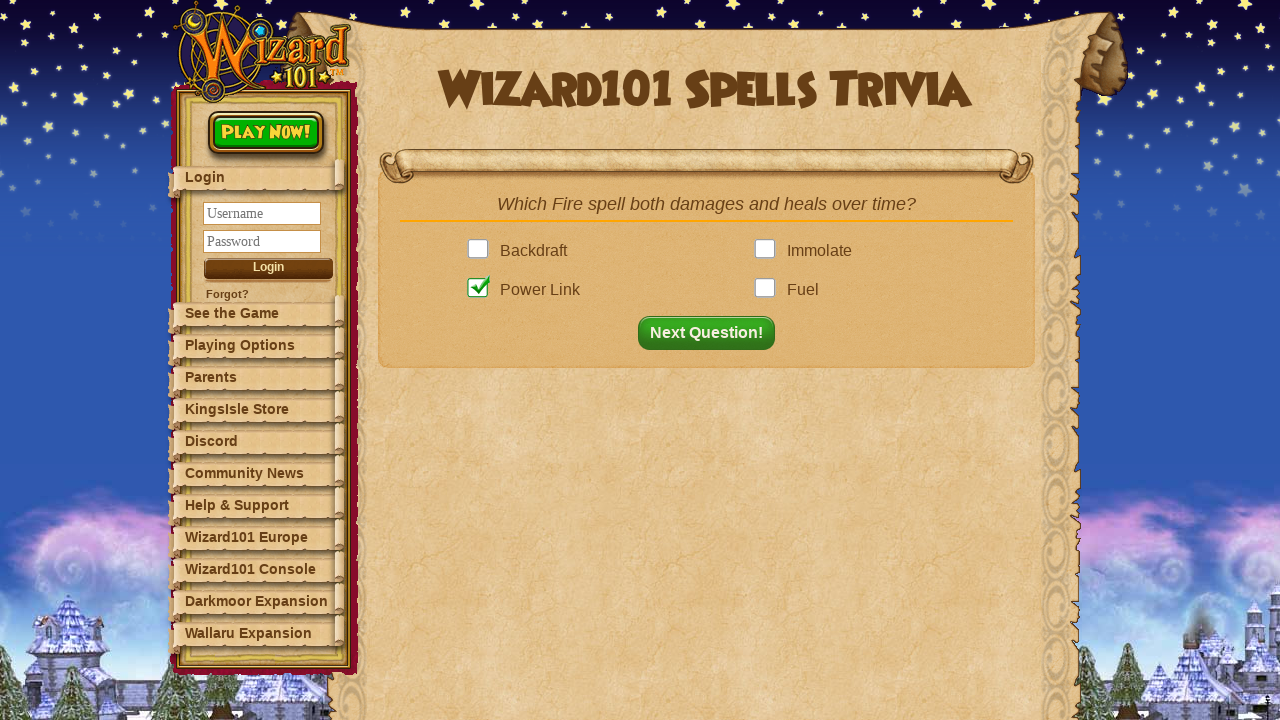

Clicked next question button to proceed at (712, 333) on button#nextQuestion
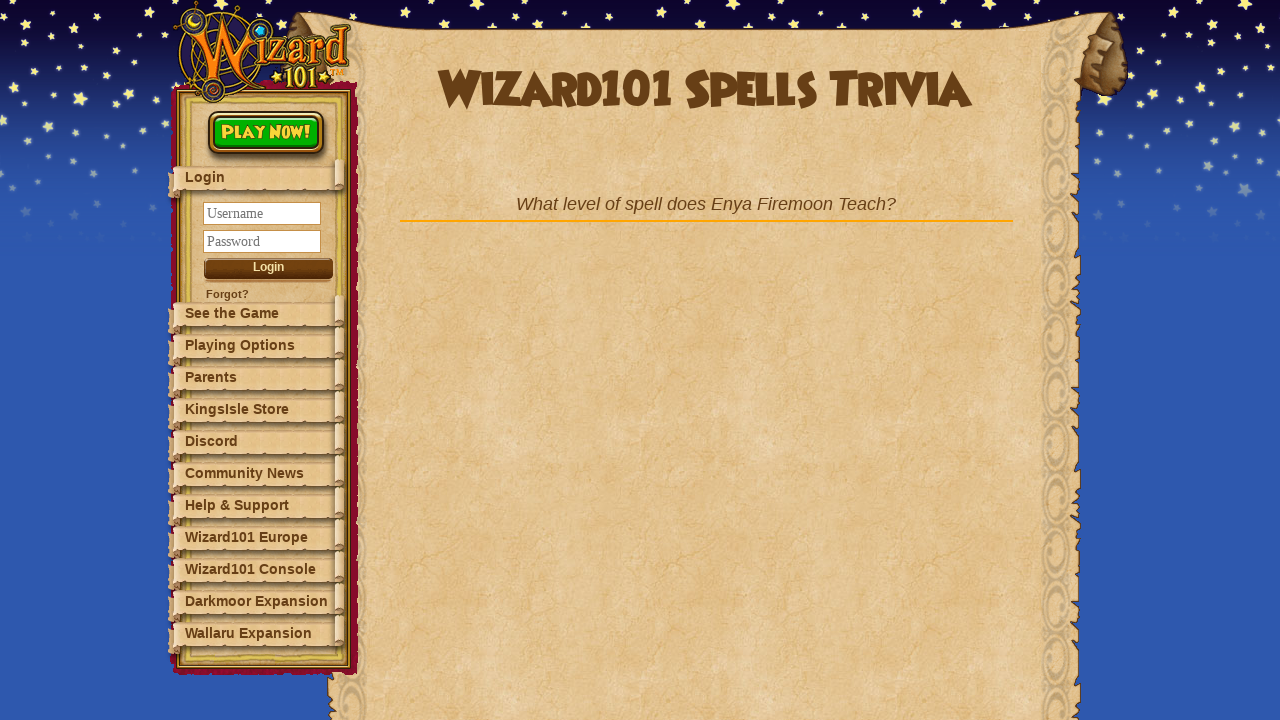

Retrieved question text: 'What level of spell does Enya Firemoon Teach?'
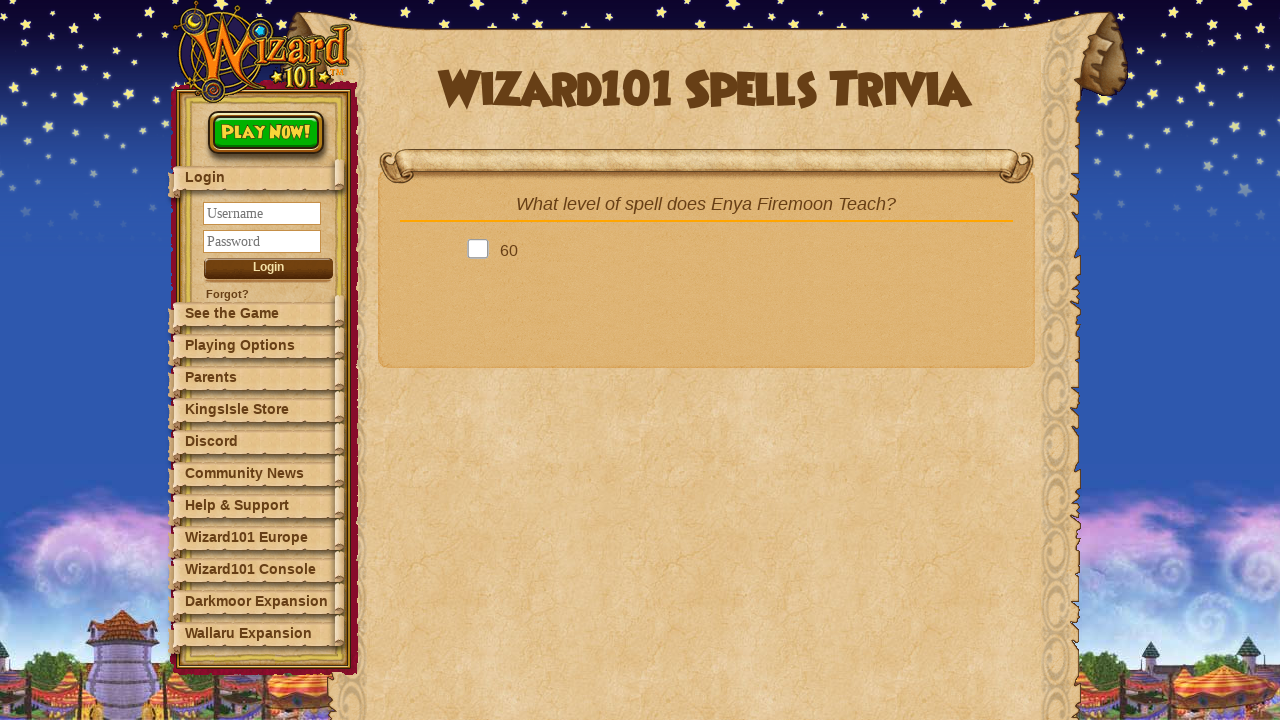

Determined correct answer: '80'
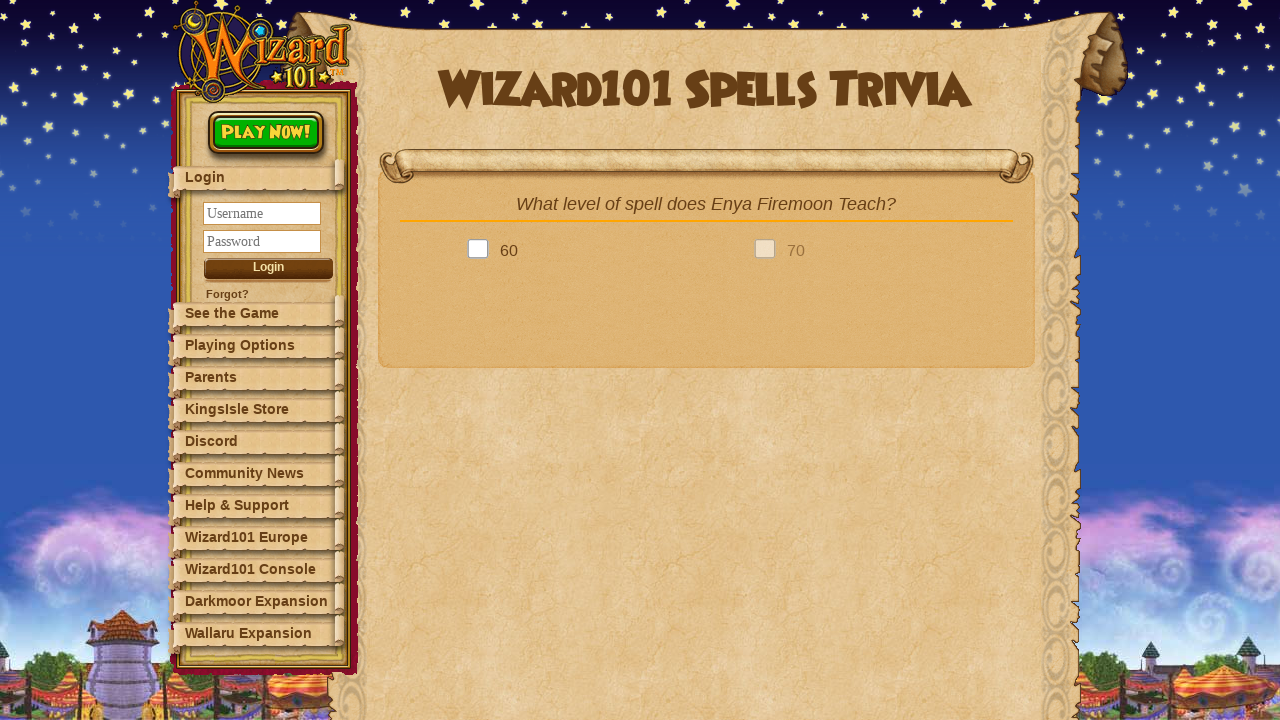

Found 4 answer options
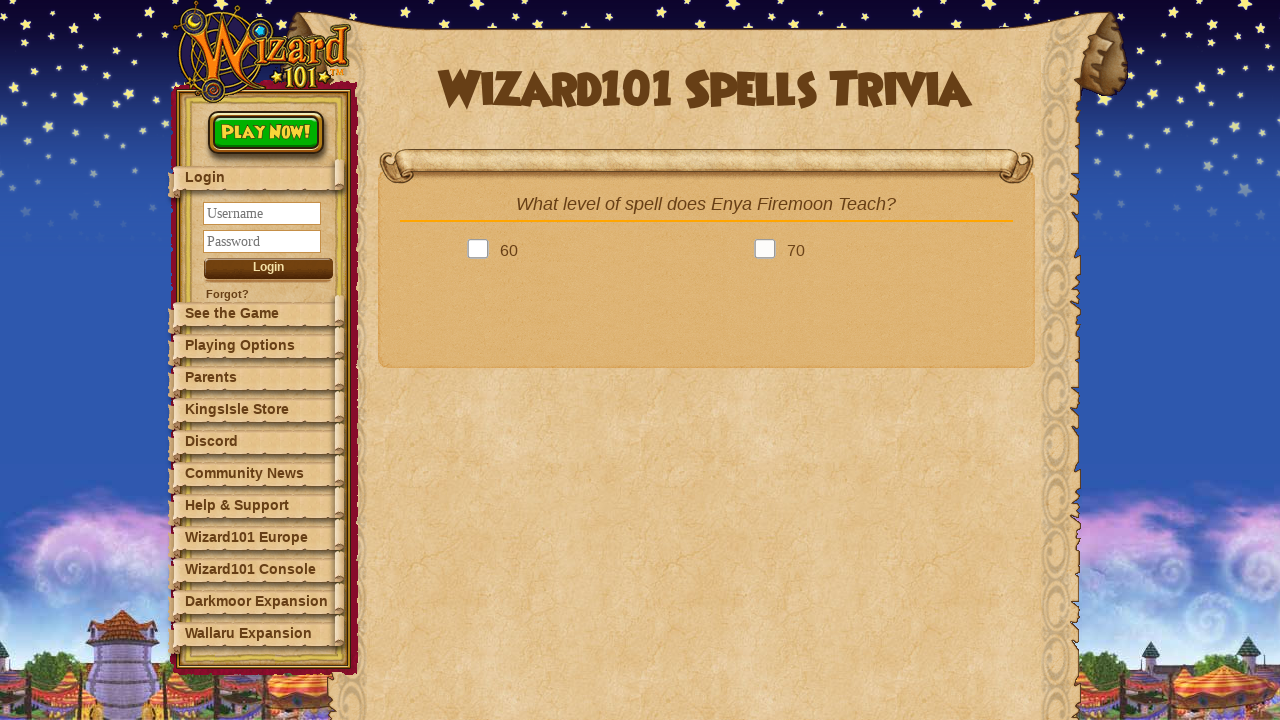

Clicked answer: '80' at (482, 290) on .answer >> nth=2 >> .answerBox
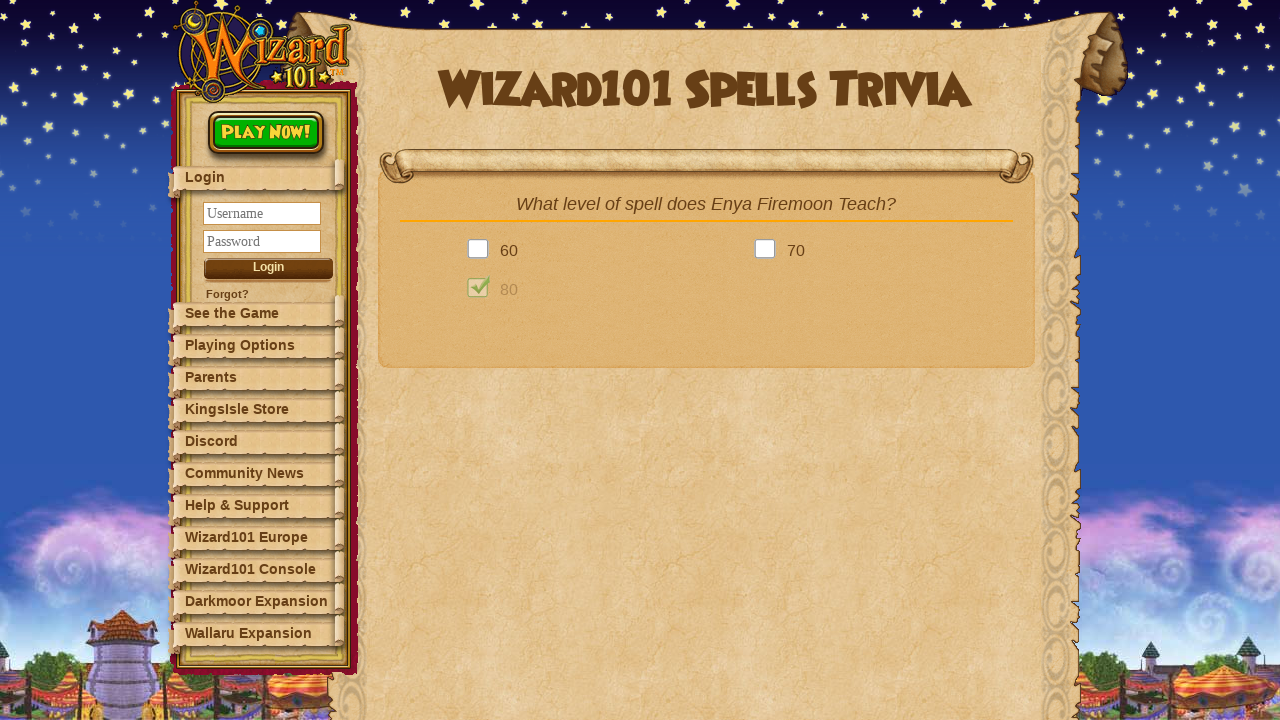

Next question button became visible
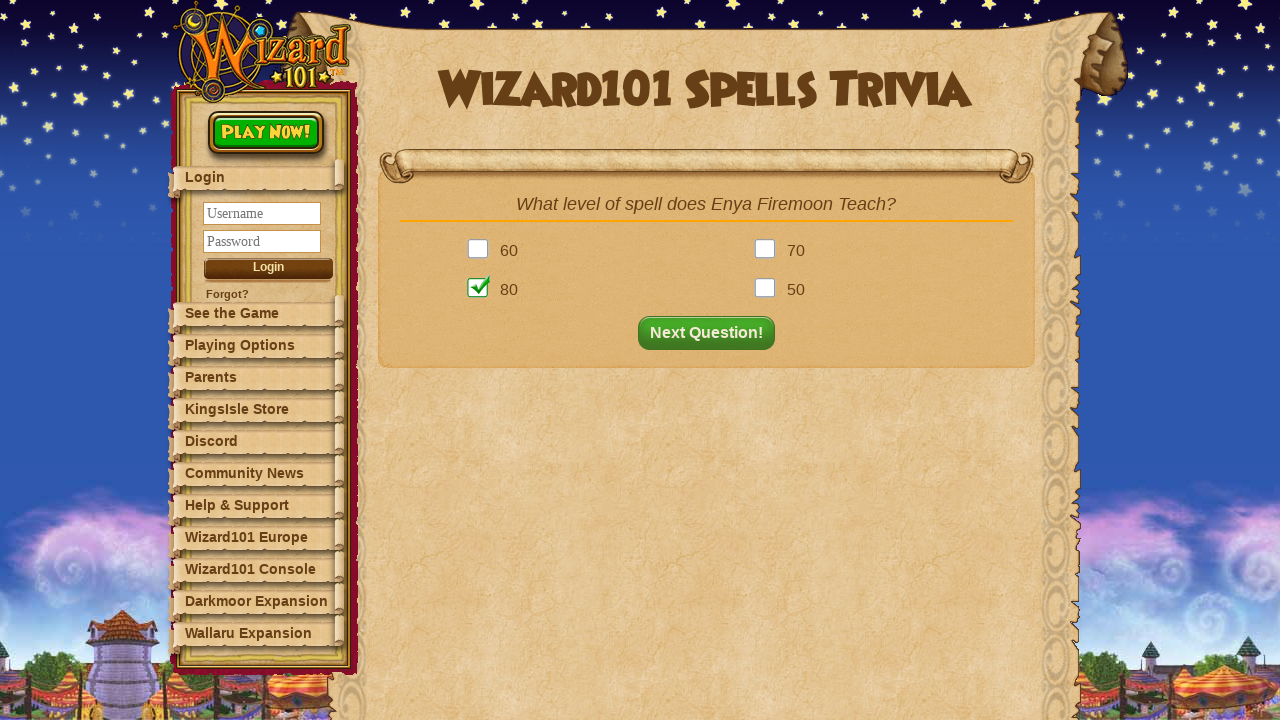

Clicked next question button to proceed at (712, 333) on button#nextQuestion
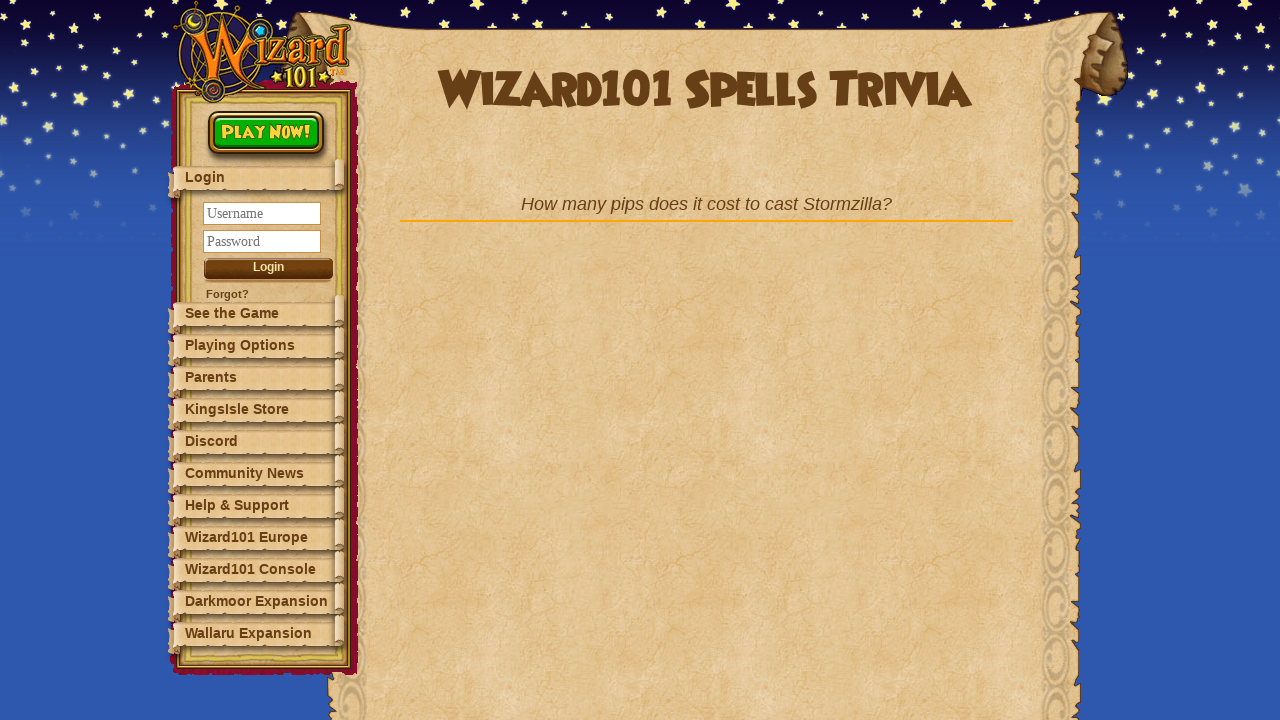

Retrieved question text: 'How many pips does it cost to cast Stormzilla?'
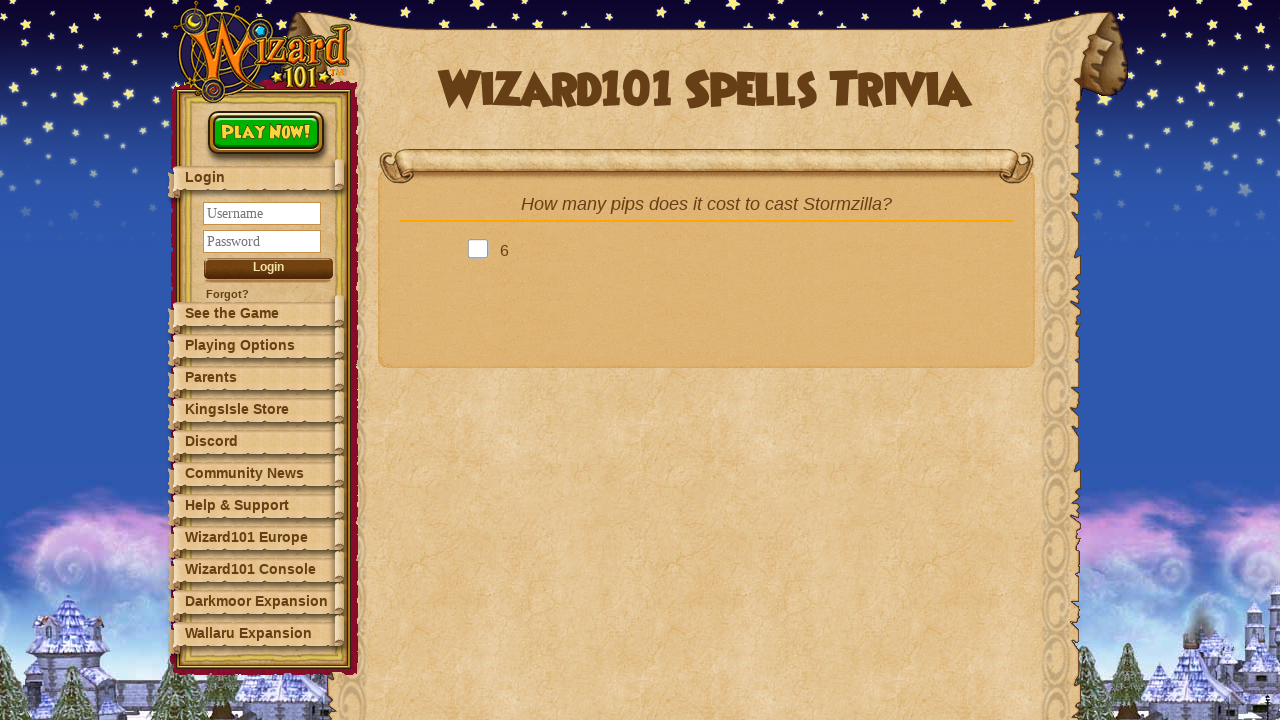

Determined correct answer: '5'
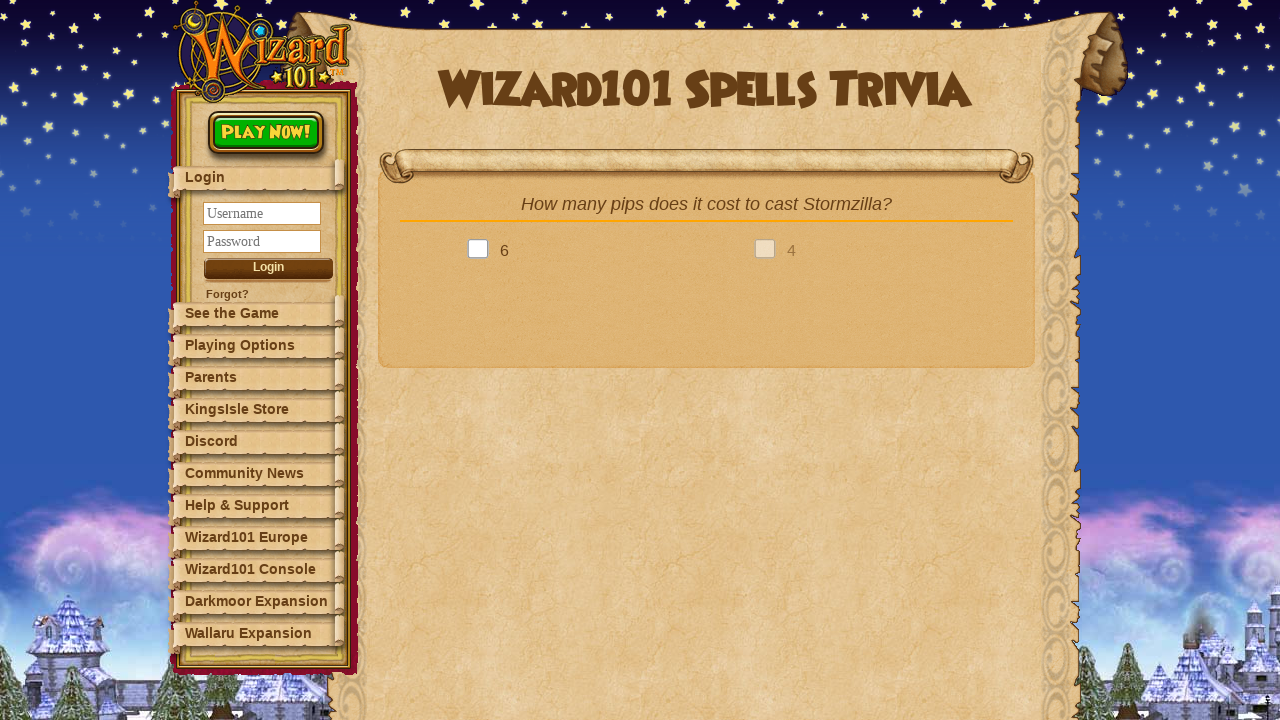

Found 4 answer options
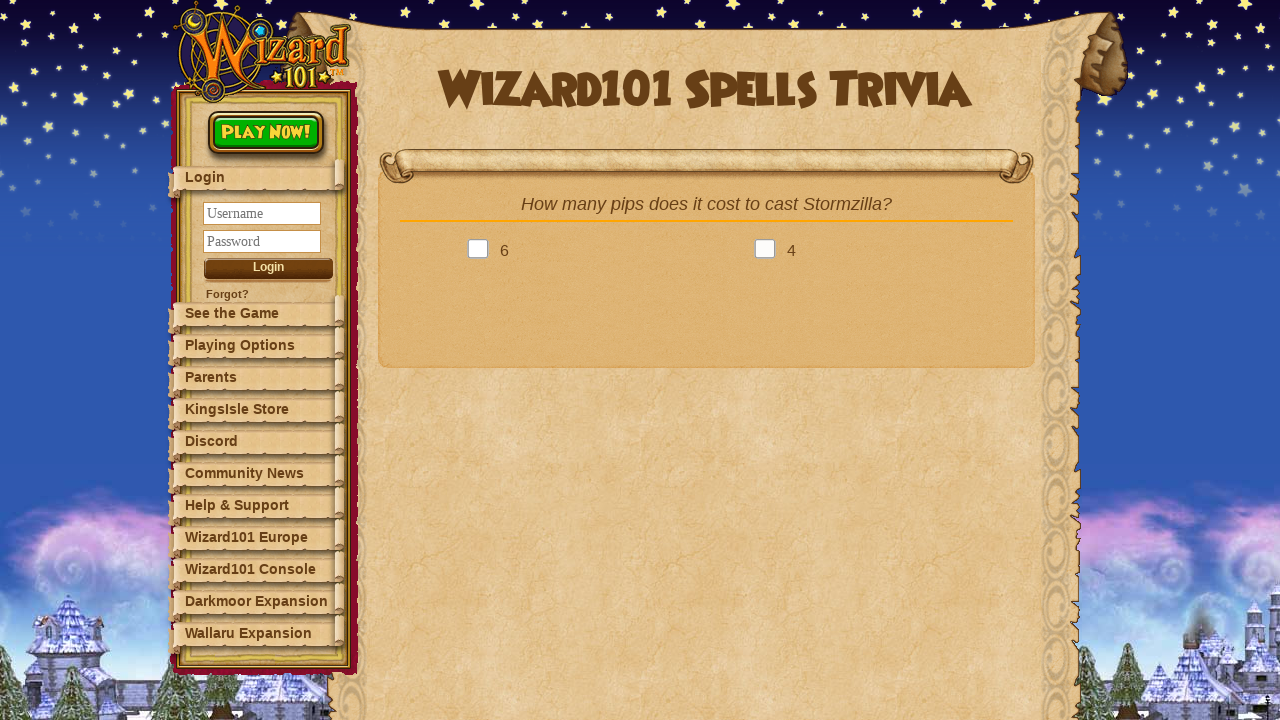

Clicked answer: '5' at (482, 290) on .answer >> nth=2 >> .answerBox
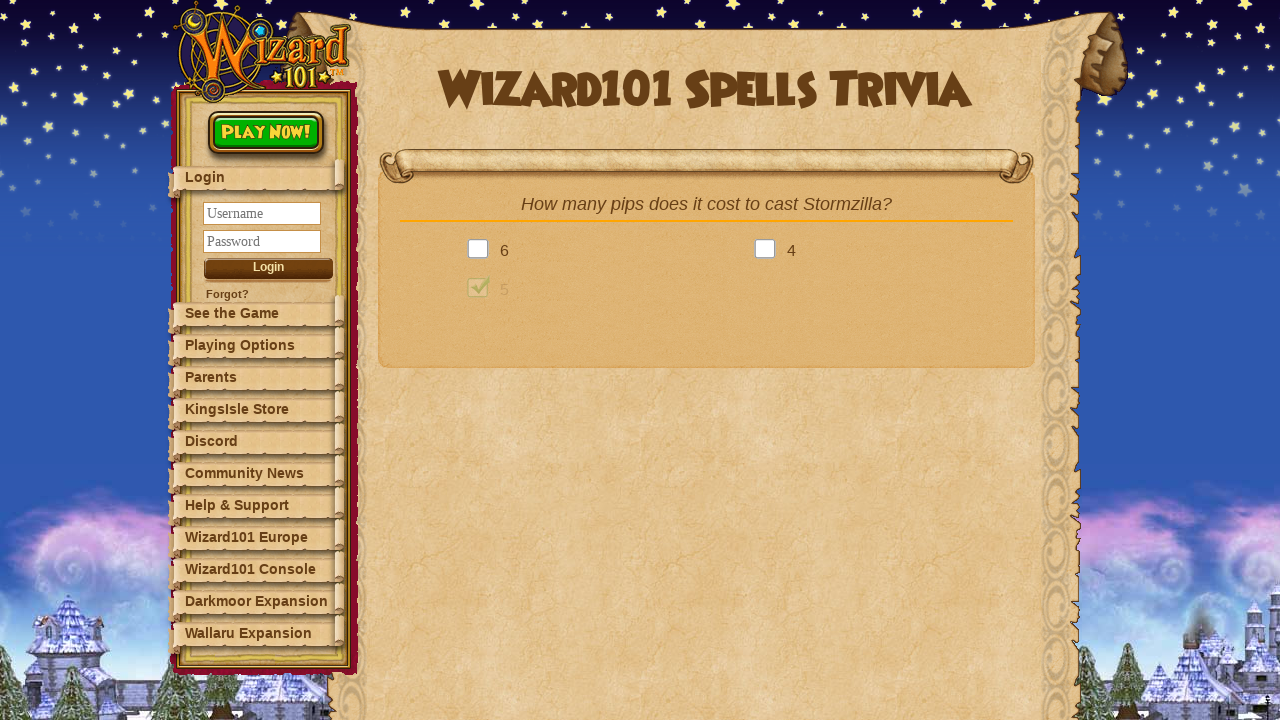

Next question button became visible
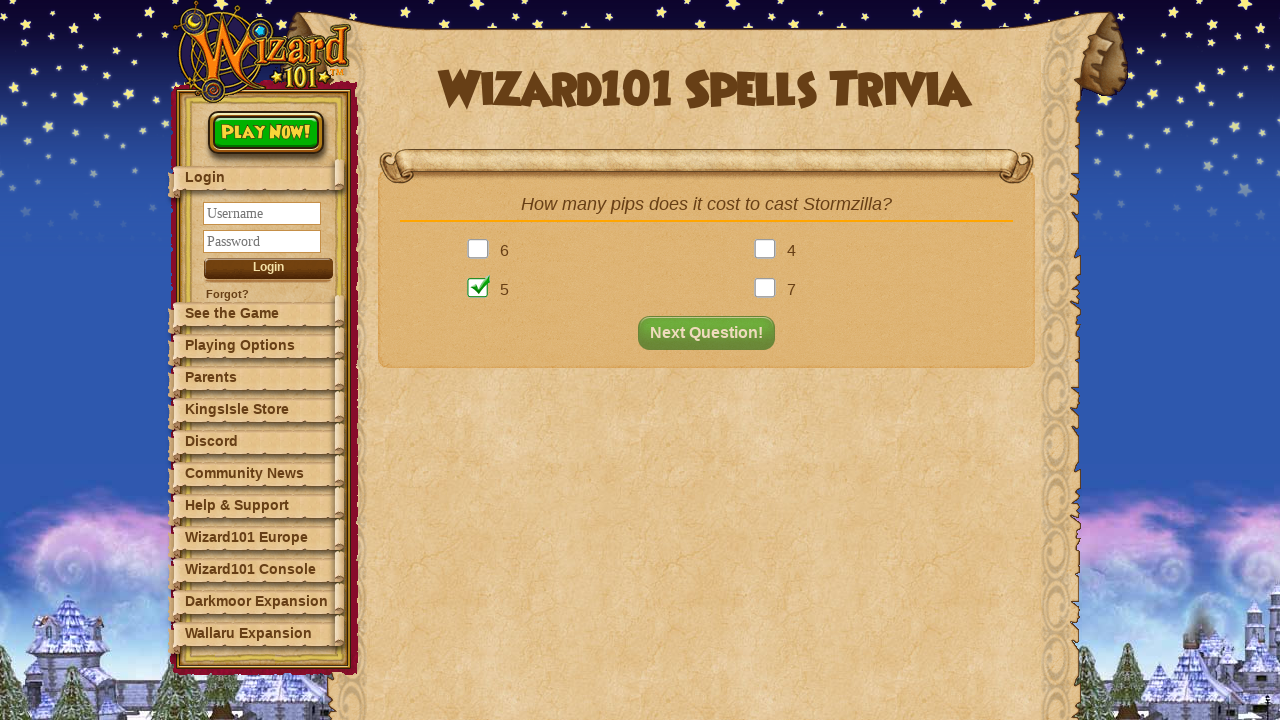

Clicked next question button to proceed at (712, 333) on button#nextQuestion
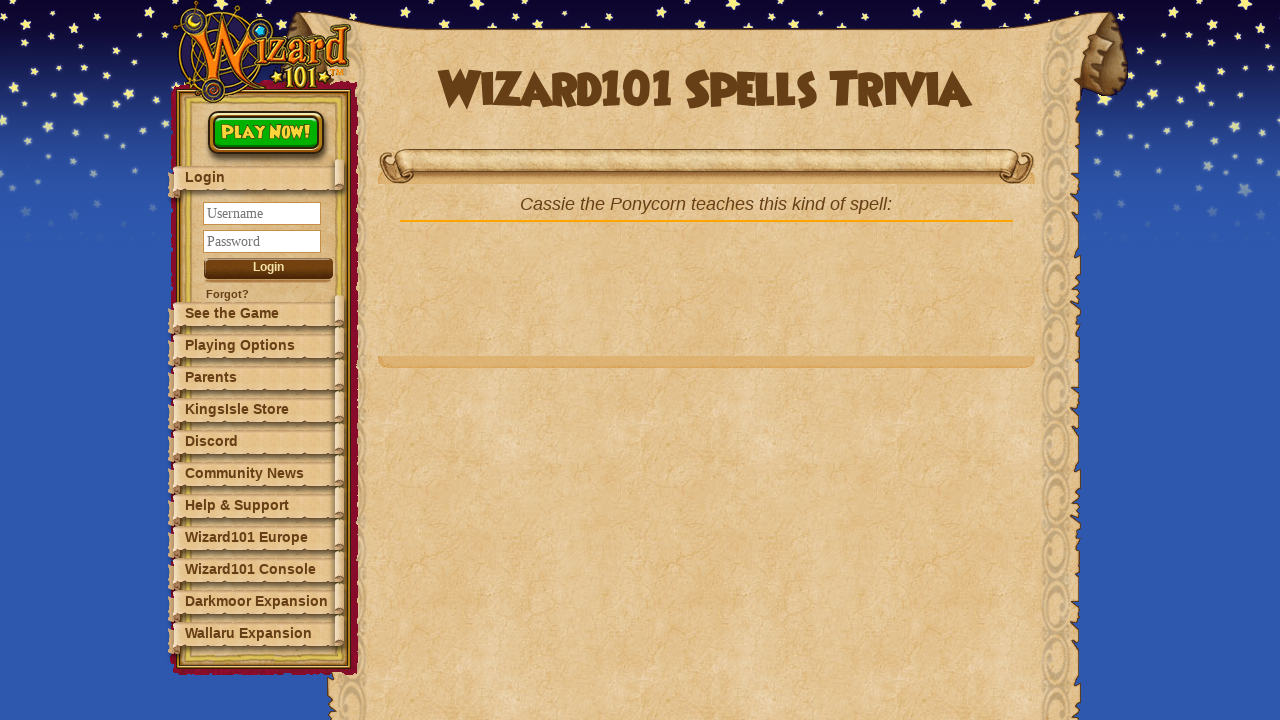

Retrieved question text: 'Cassie the Ponycorn teaches this kind of spell:'
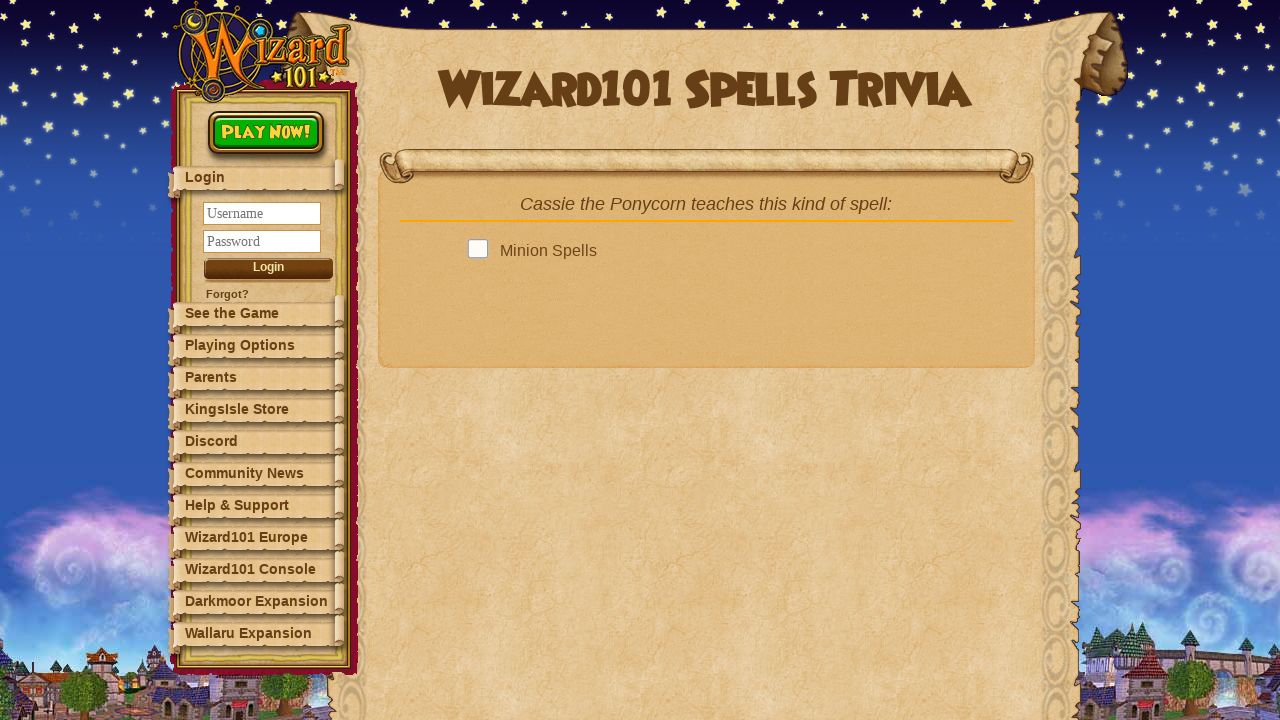

Determined correct answer: 'Prism'
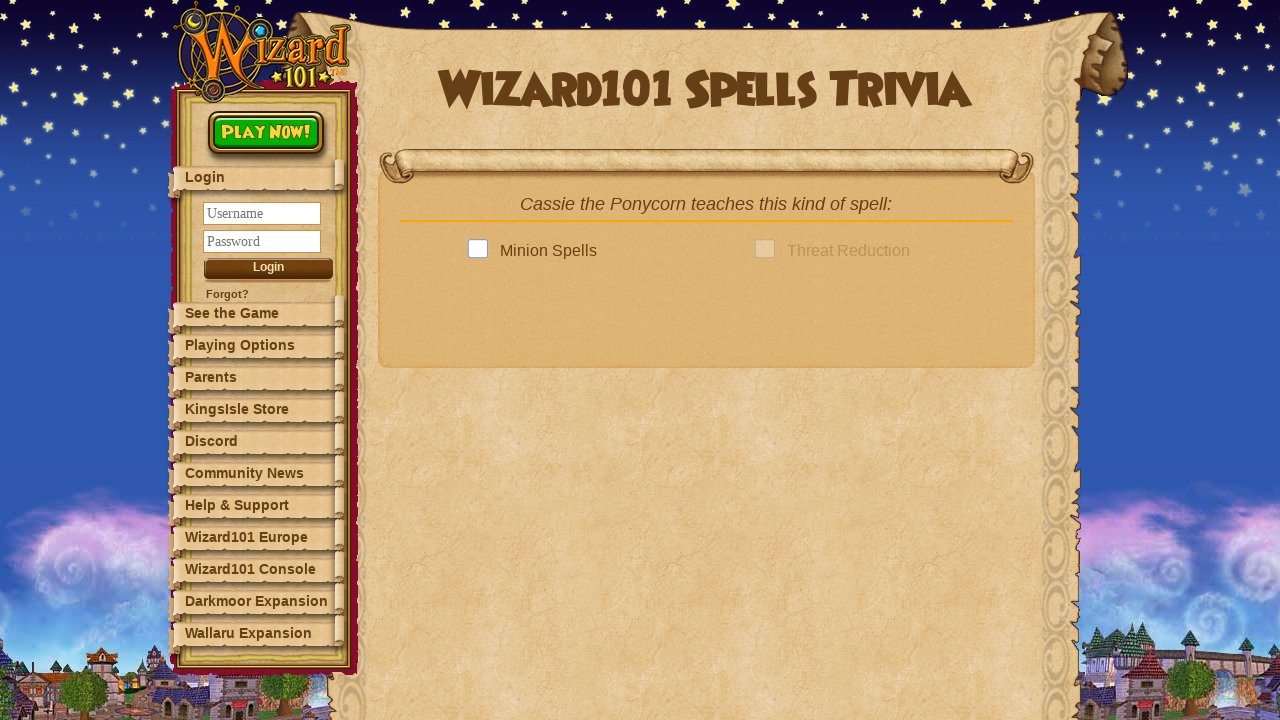

Found 4 answer options
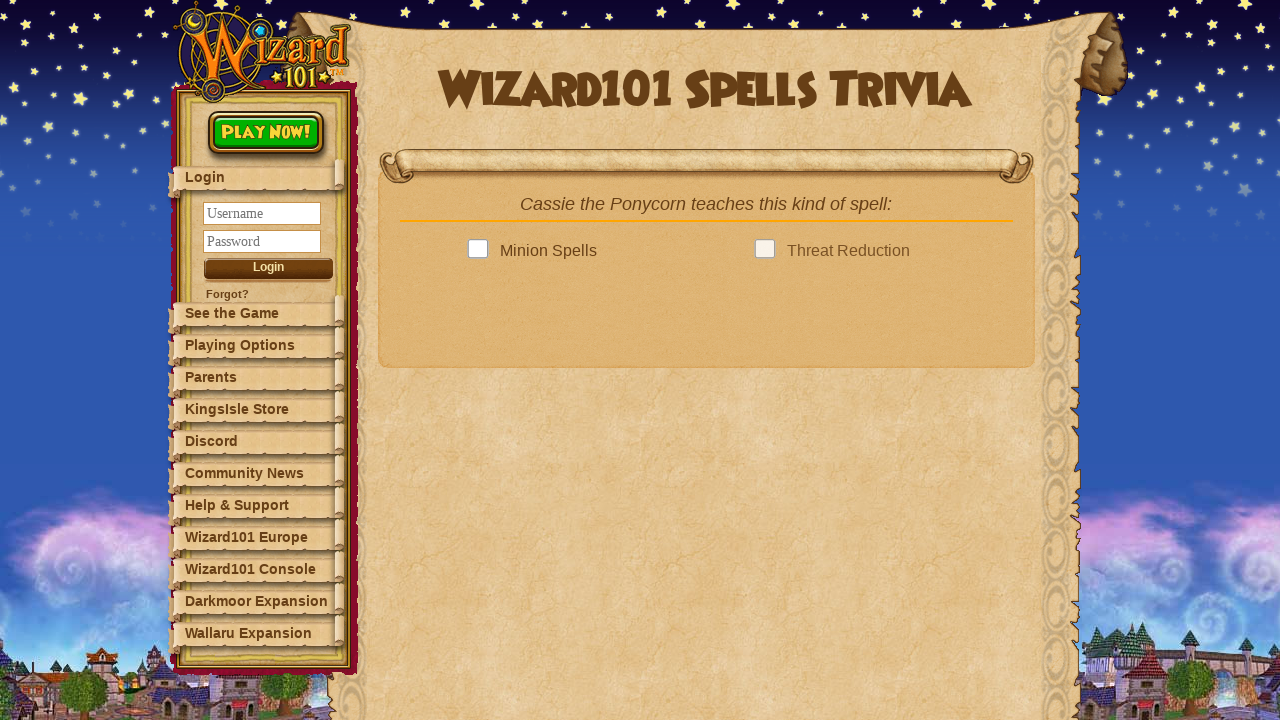

Clicked answer: 'Prism' at (482, 10) on .answer >> nth=2 >> .answerBox
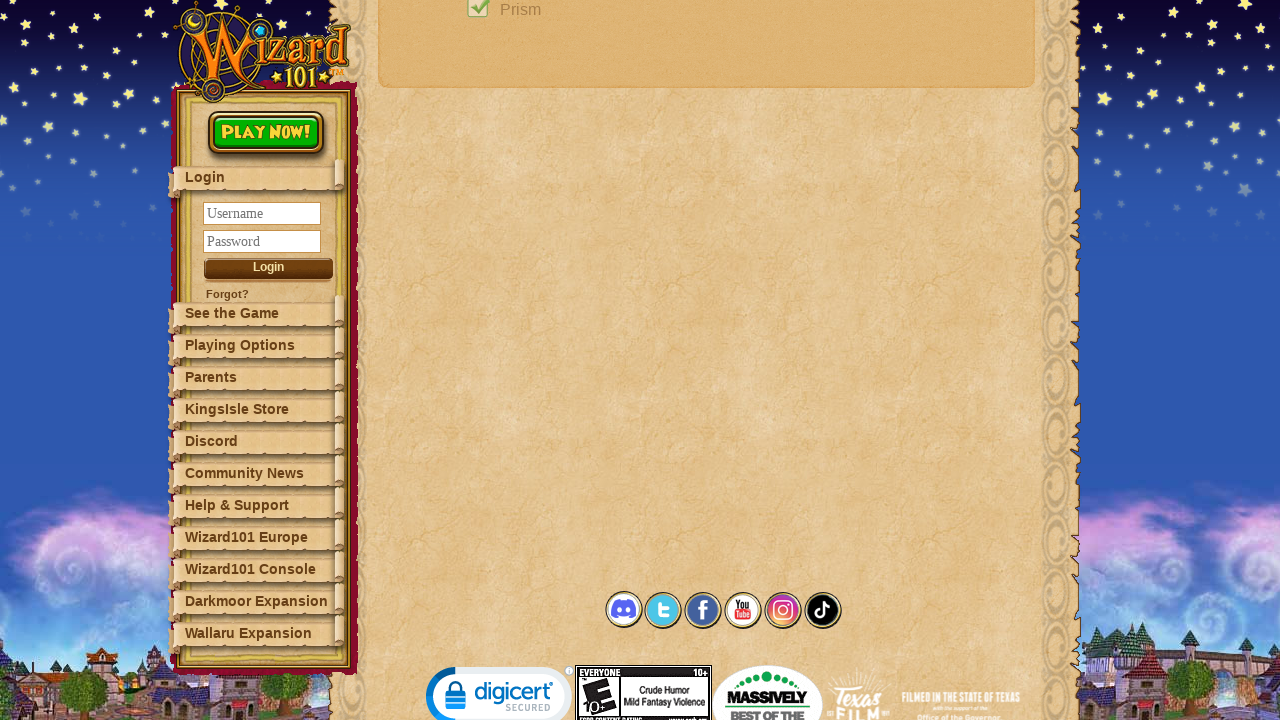

Next question button became visible
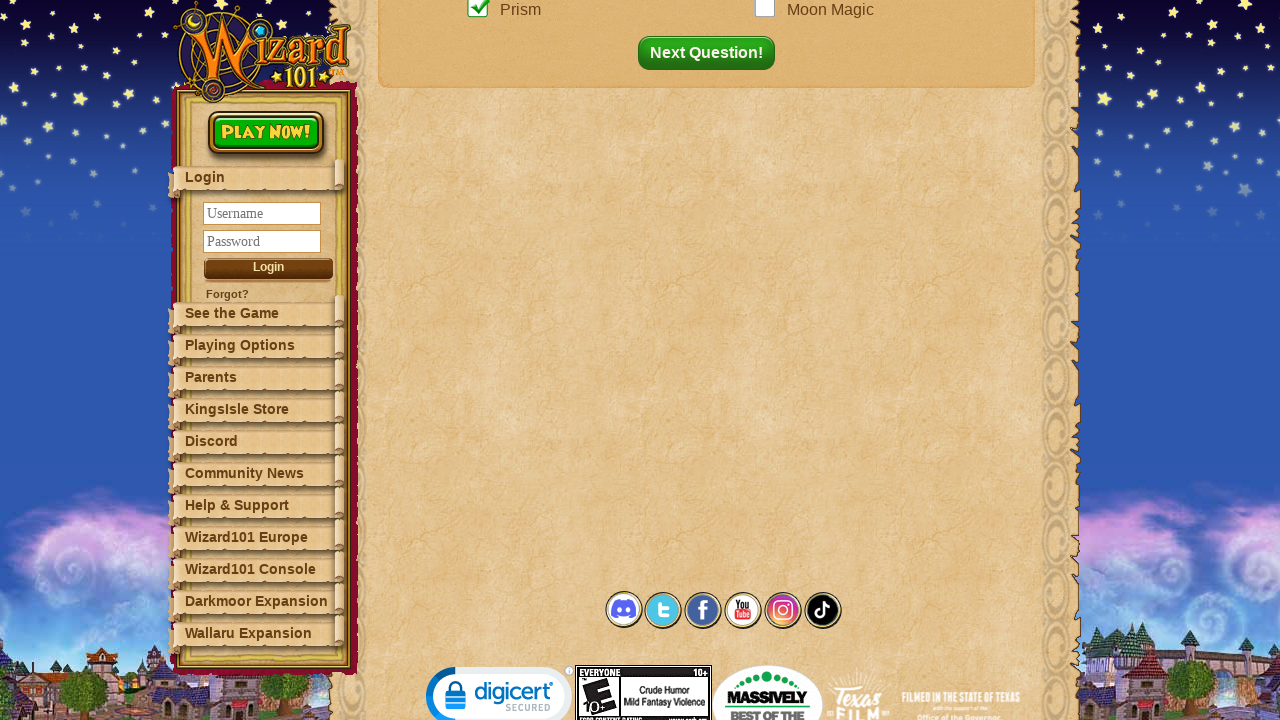

Clicked next question button to proceed at (712, 53) on button#nextQuestion
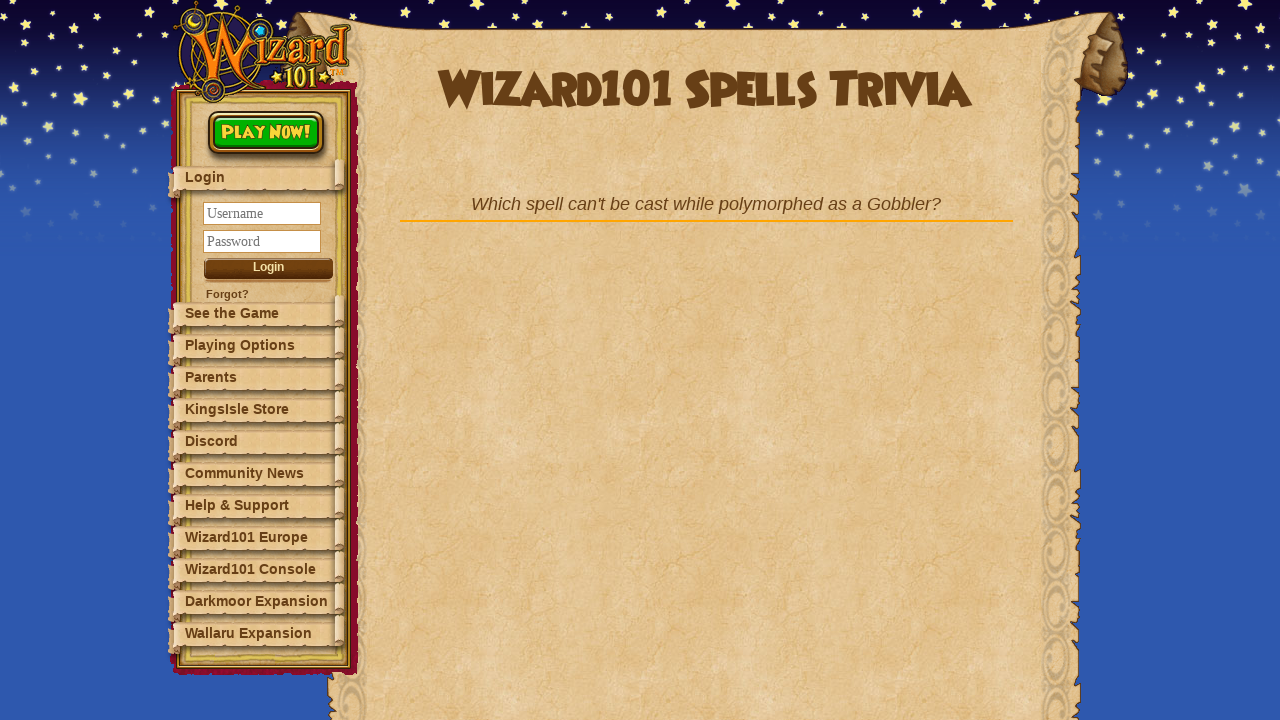

Retrieved question text: 'Which spell can't be cast while polymorphed as a Gobbler?'
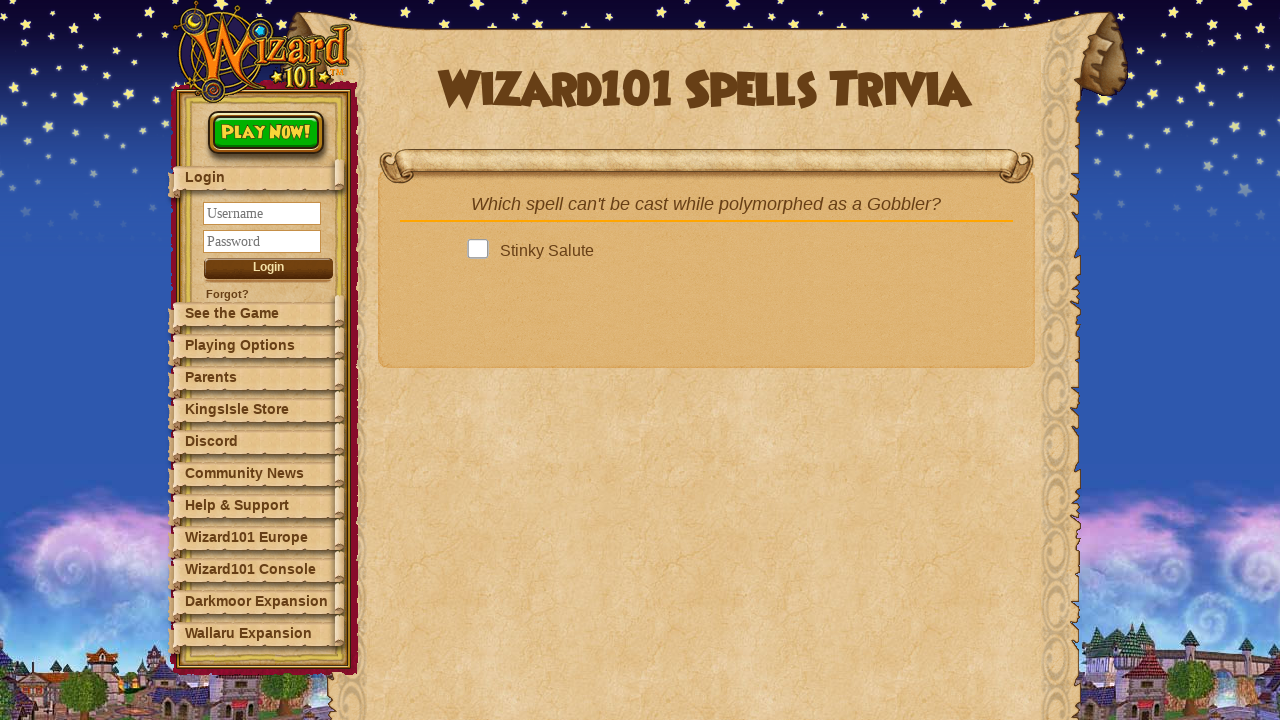

Determined correct answer: 'Pie in the sky'
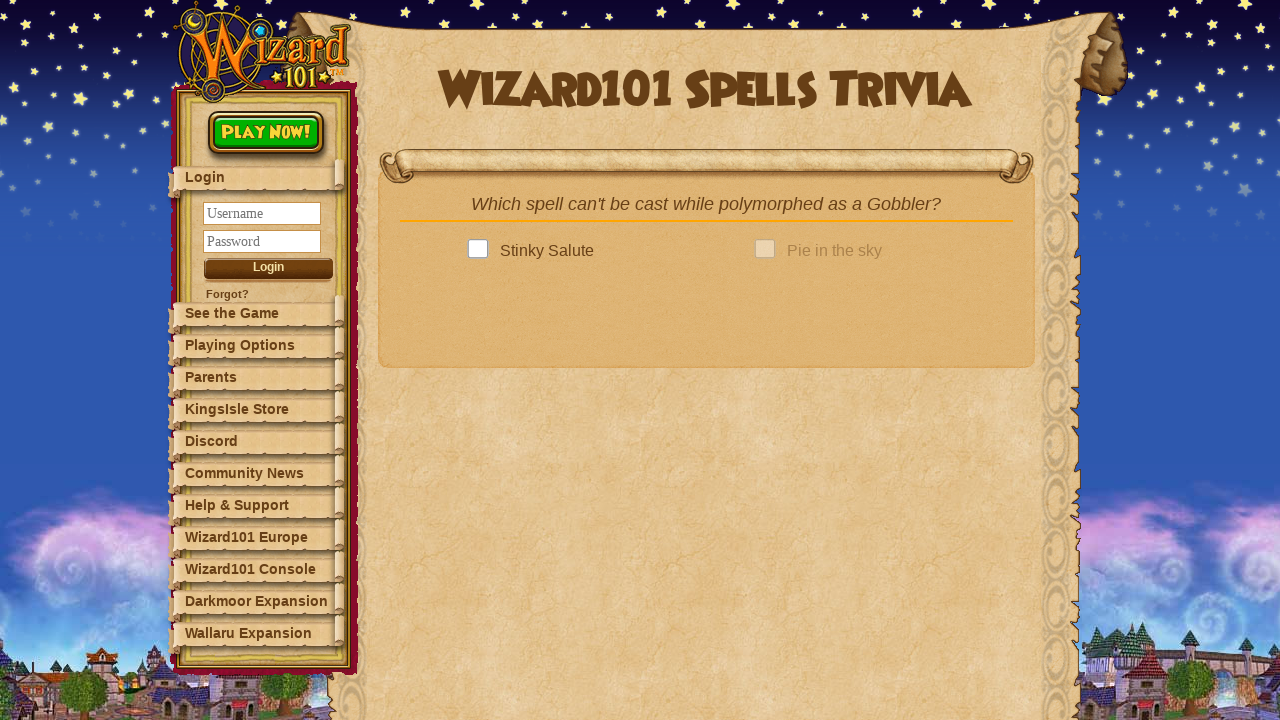

Found 4 answer options
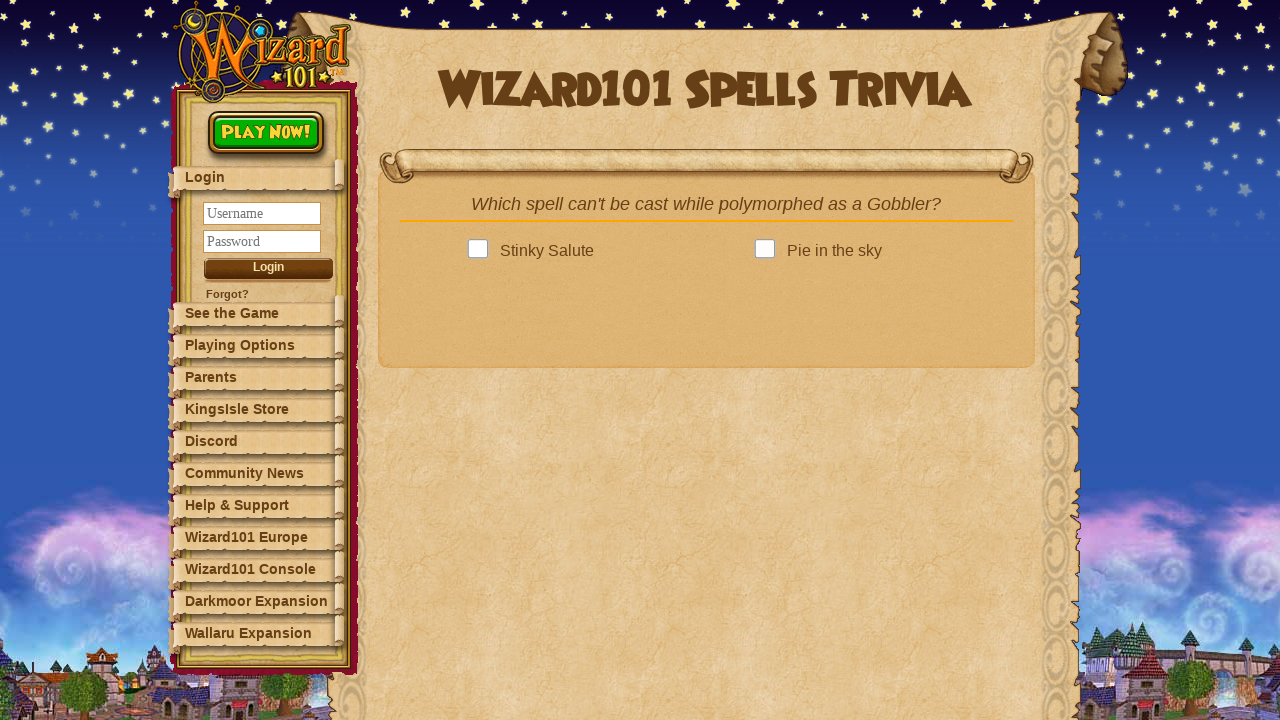

Clicked answer: 'Pie in the sky' at (769, 251) on .answer >> nth=1 >> .answerBox
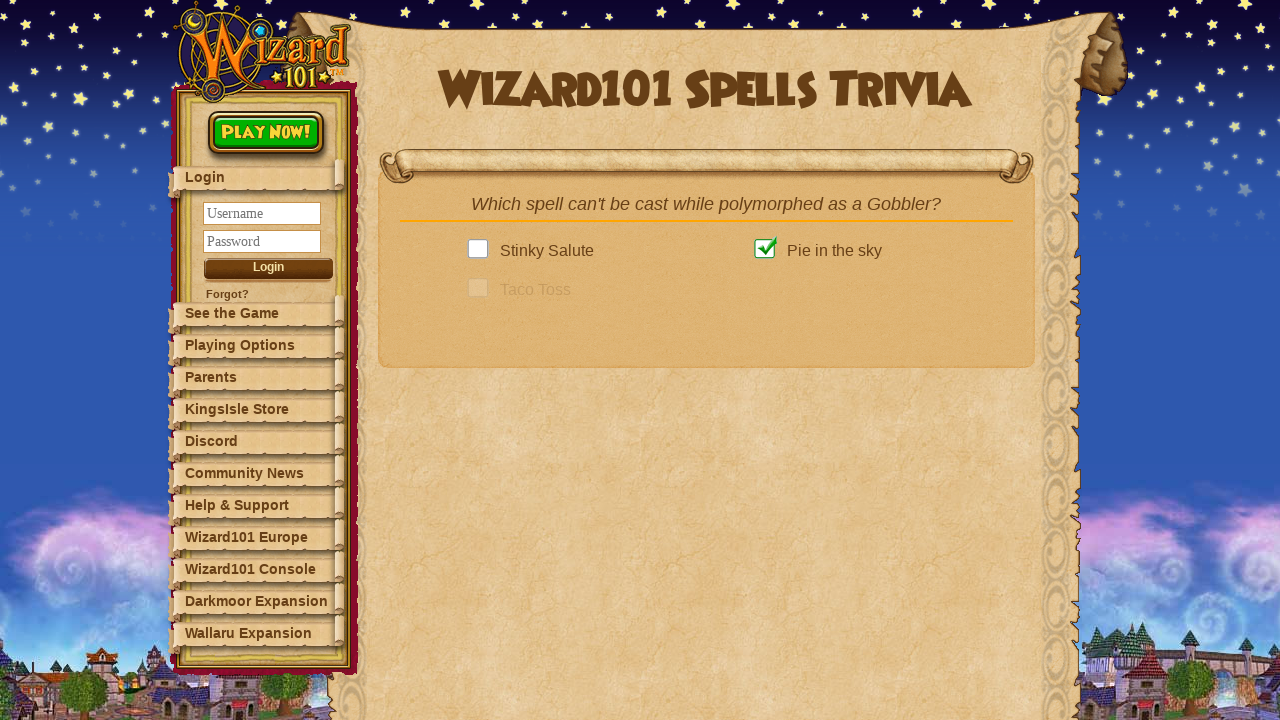

Next question button became visible
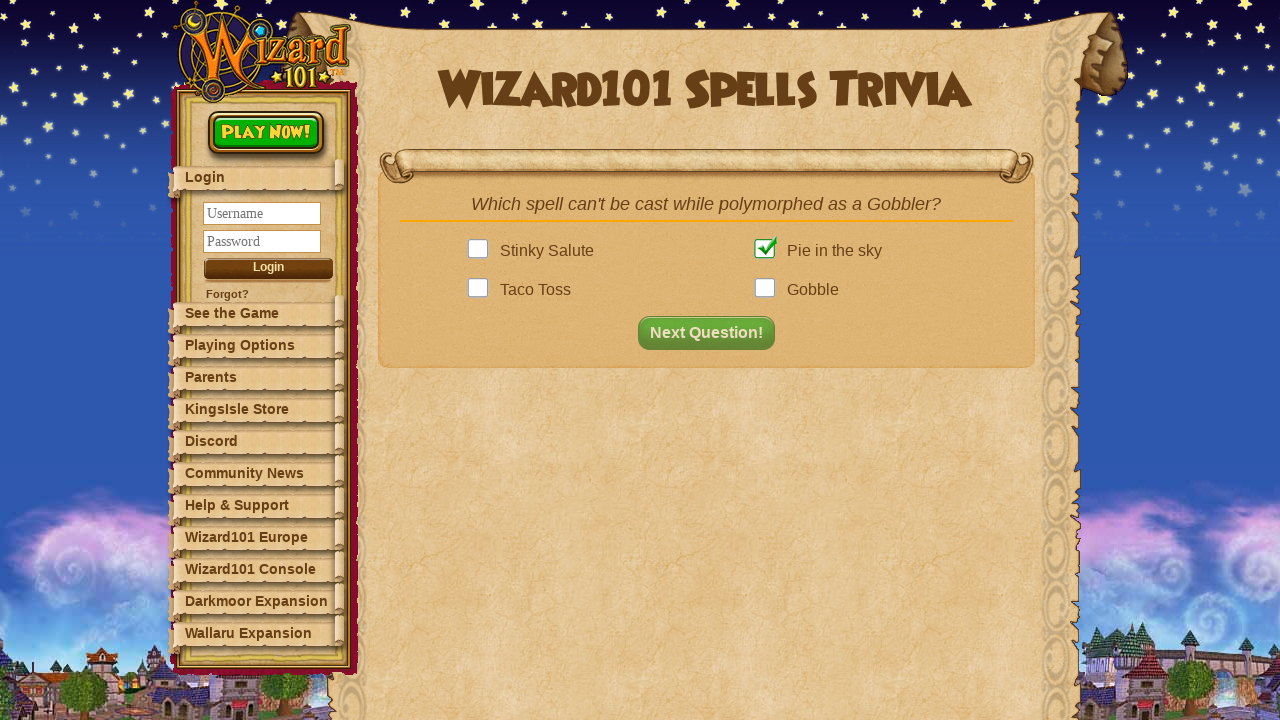

Clicked next question button to proceed at (712, 333) on button#nextQuestion
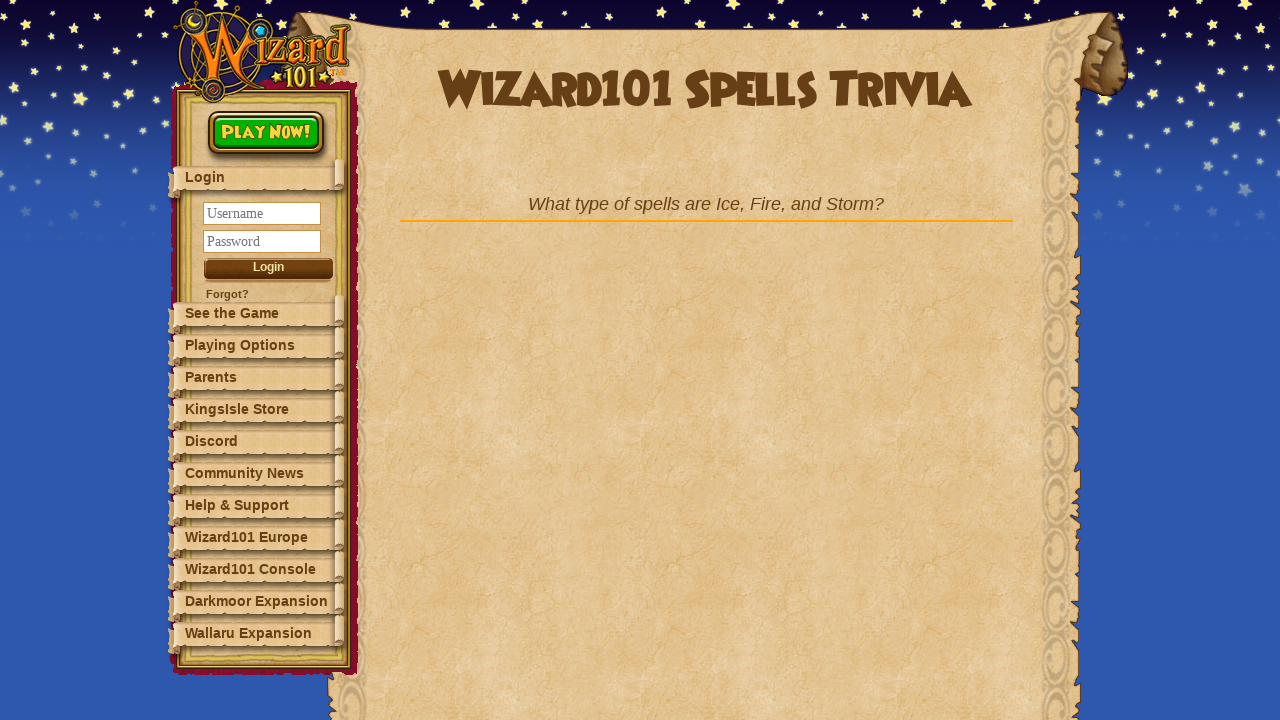

Retrieved question text: 'What type of spells are Ice, Fire, and Storm?'
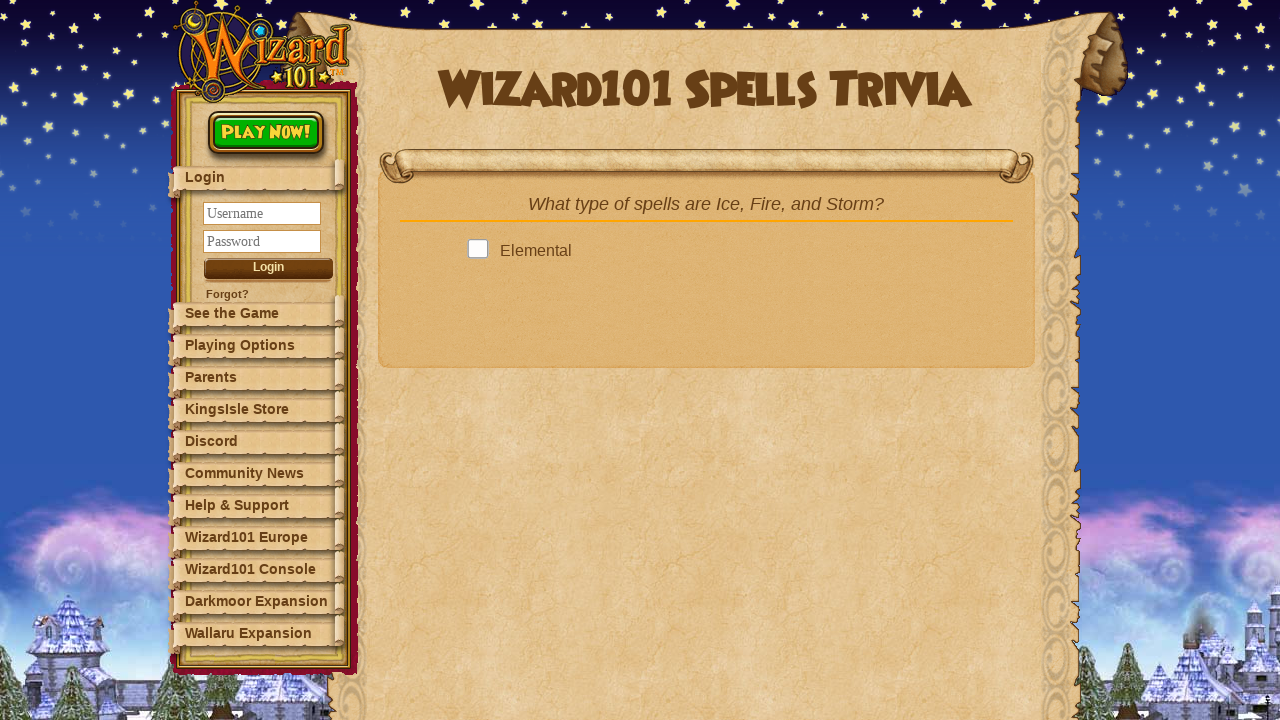

Determined correct answer: 'Elemental'
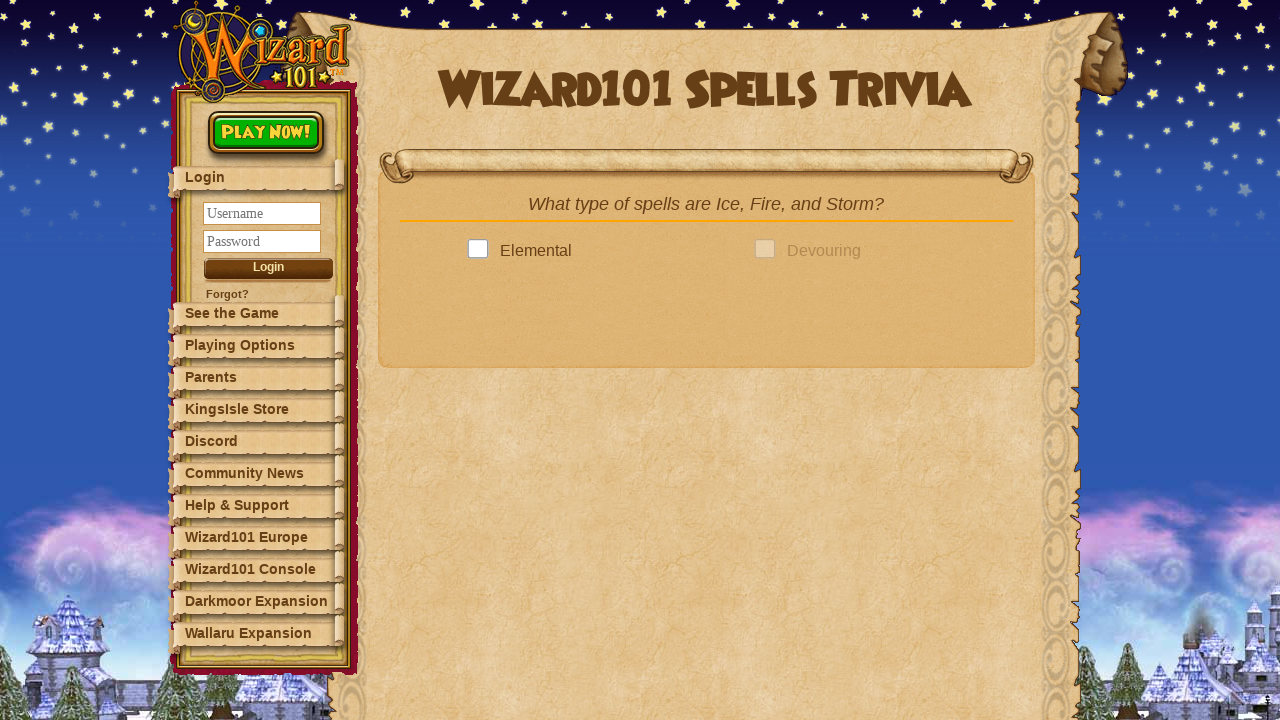

Found 4 answer options
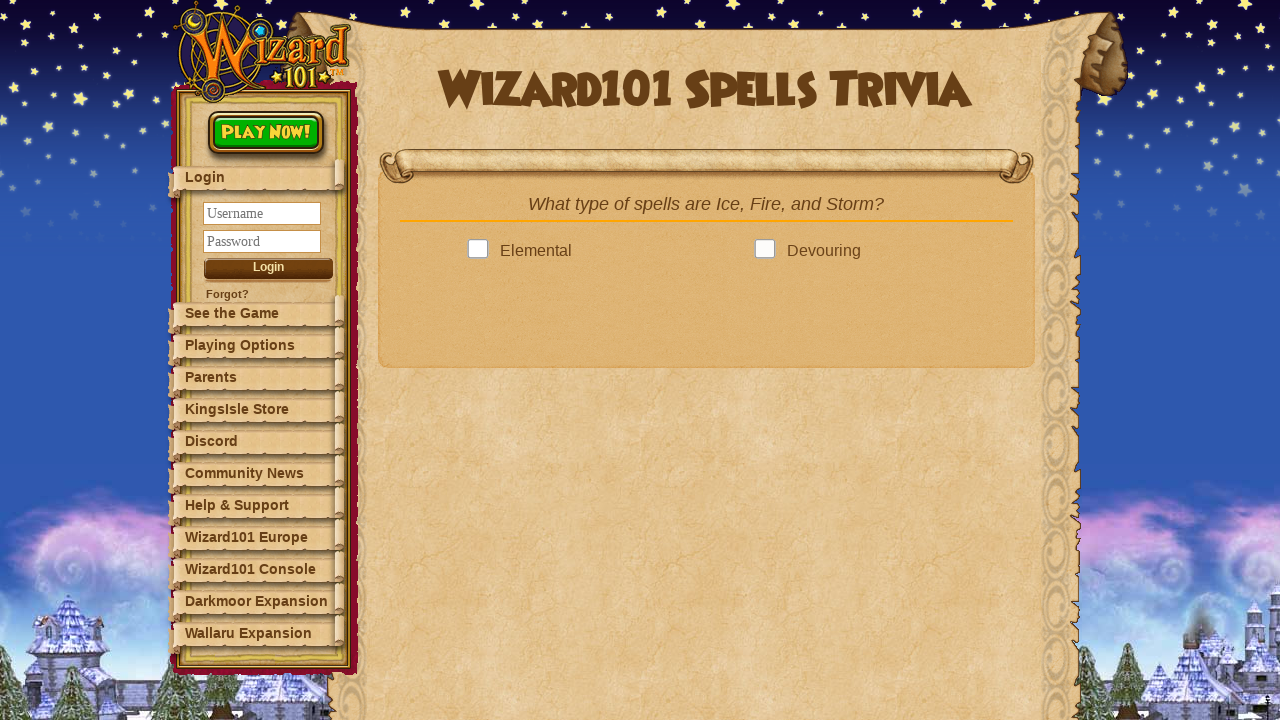

Clicked answer: 'Elemental' at (482, 251) on .answer >> nth=0 >> .answerBox
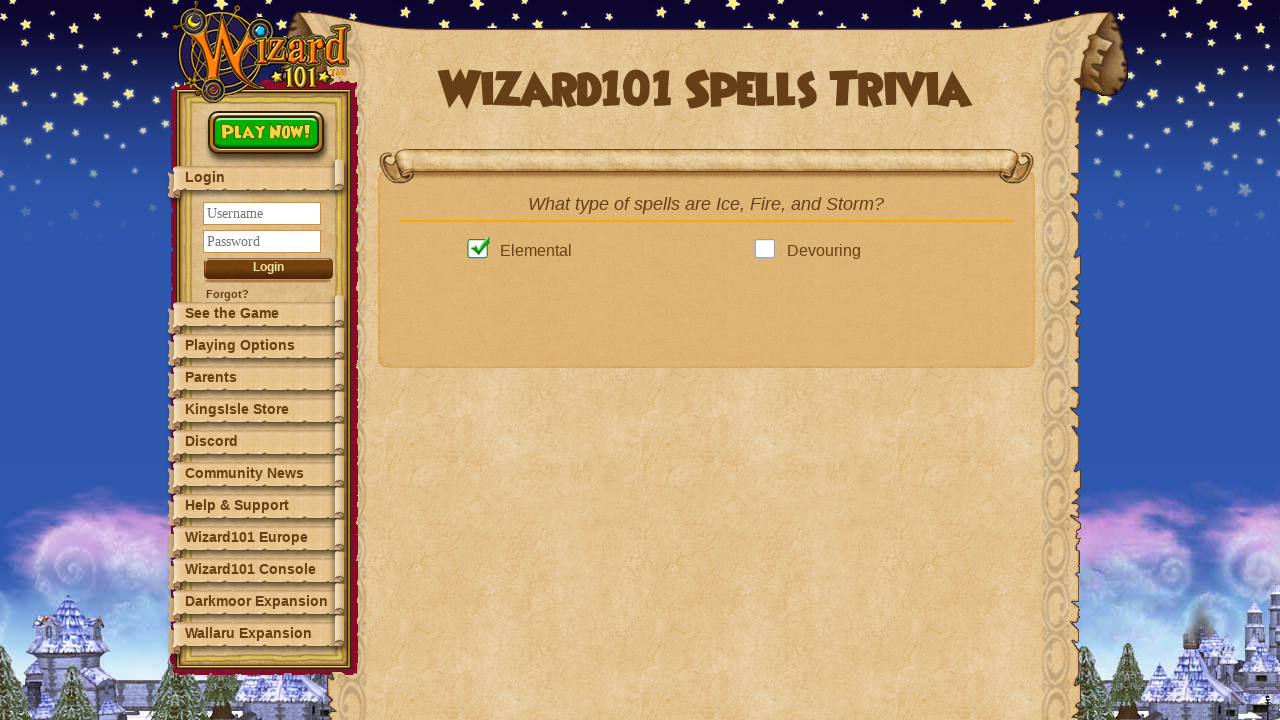

Next question button became visible
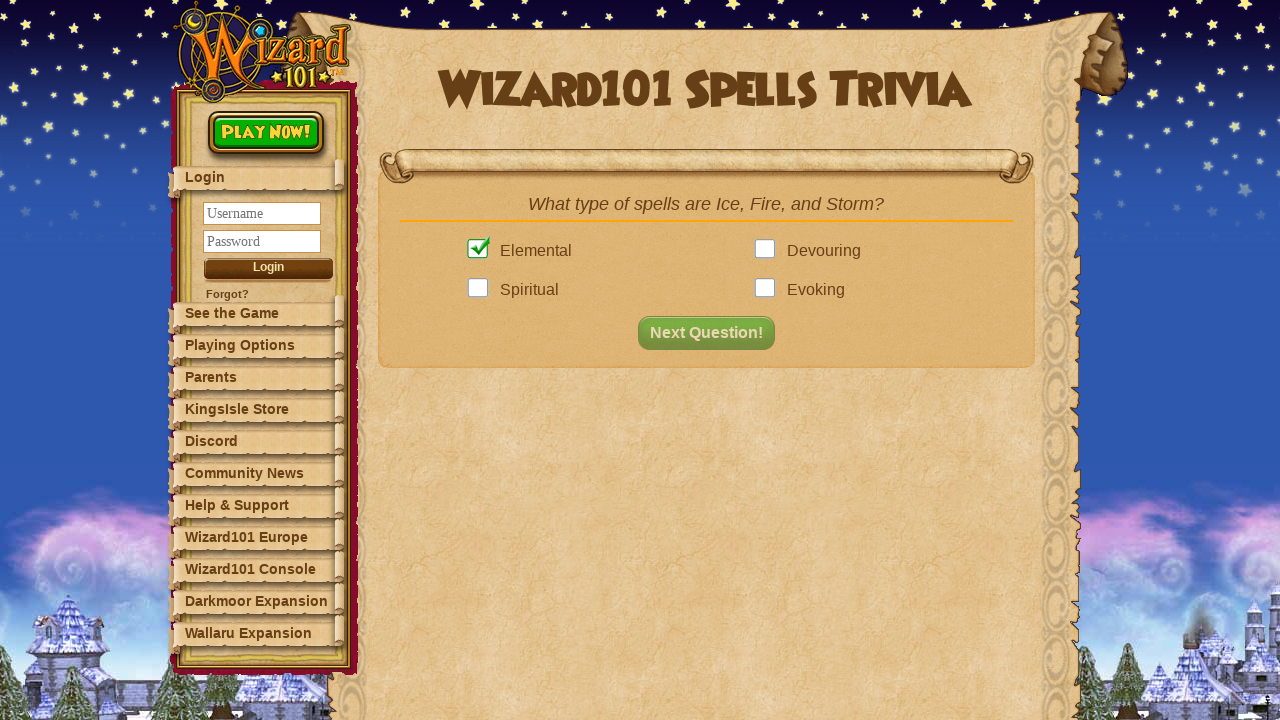

Clicked next question button to proceed at (712, 333) on button#nextQuestion
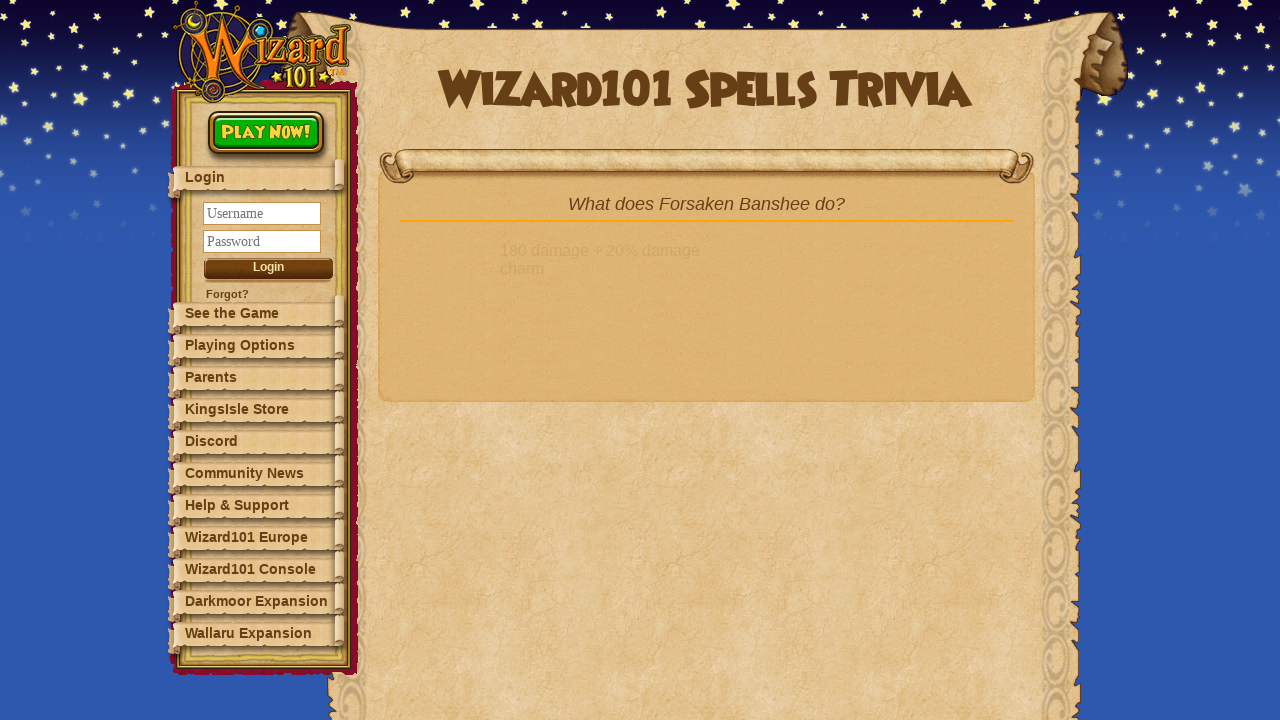

Retrieved question text: 'What does Forsaken Banshee do?'
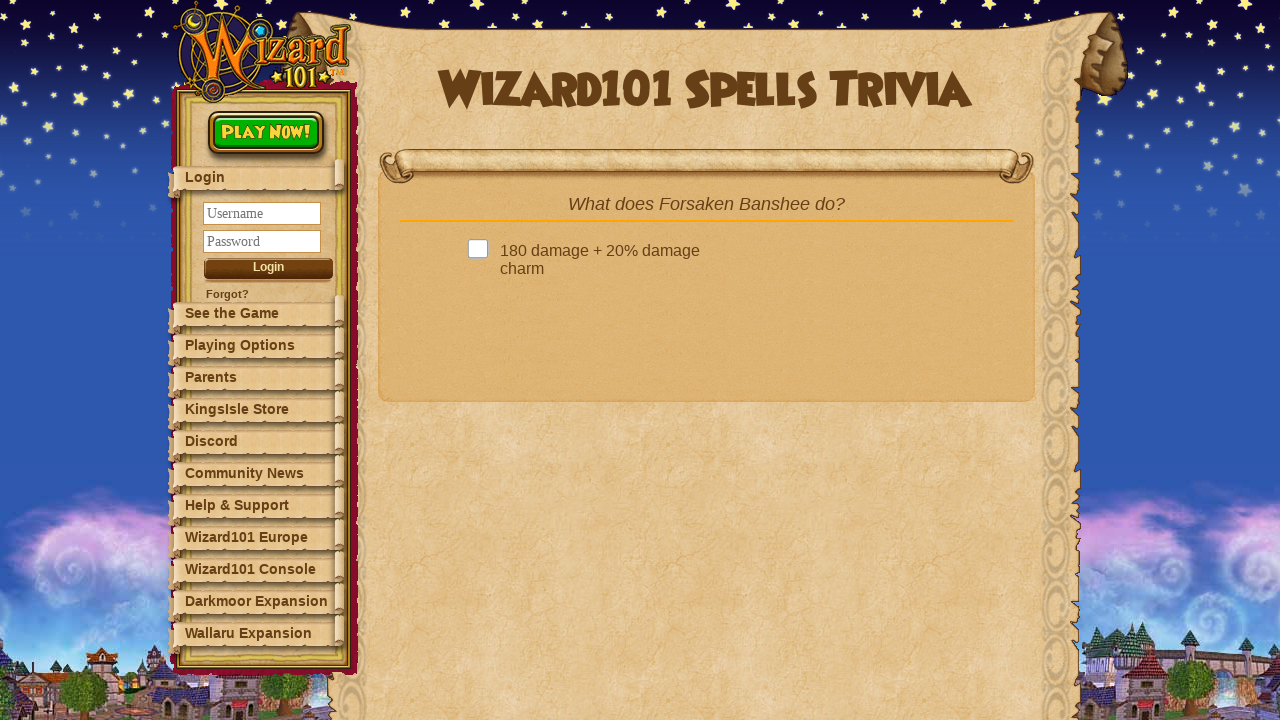

Determined correct answer: '375 damage plus a hex trap'
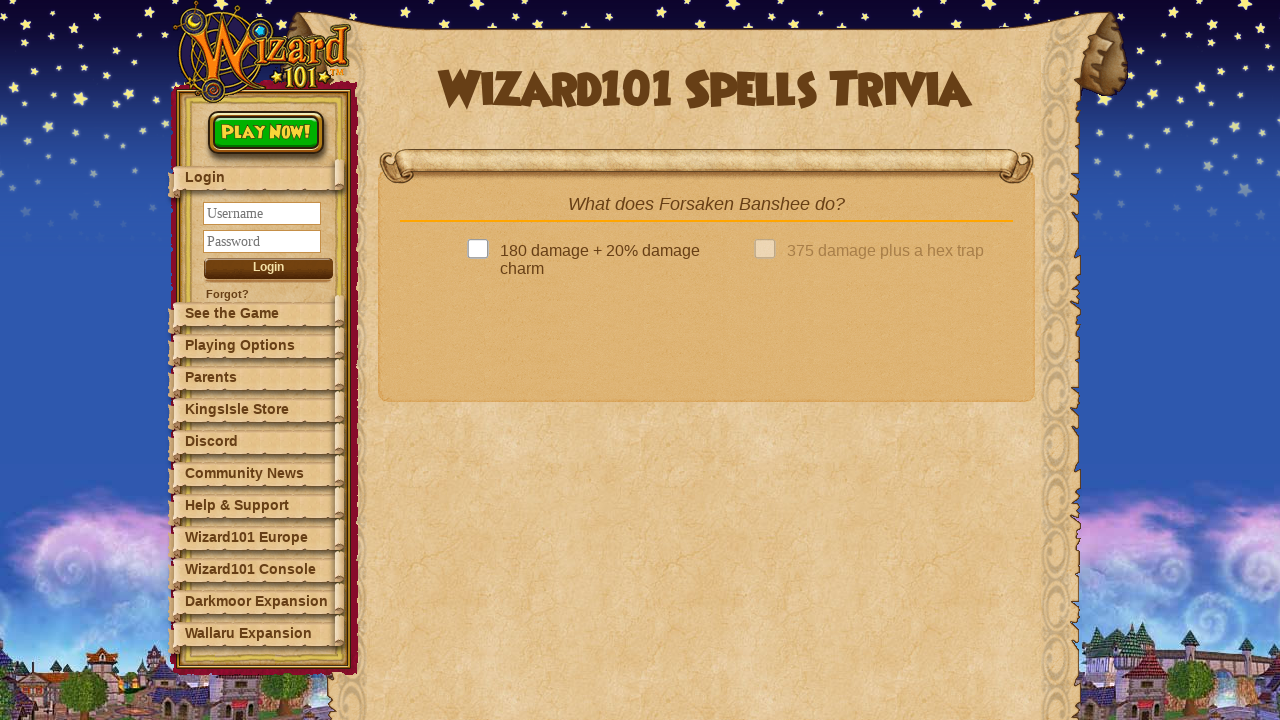

Found 4 answer options
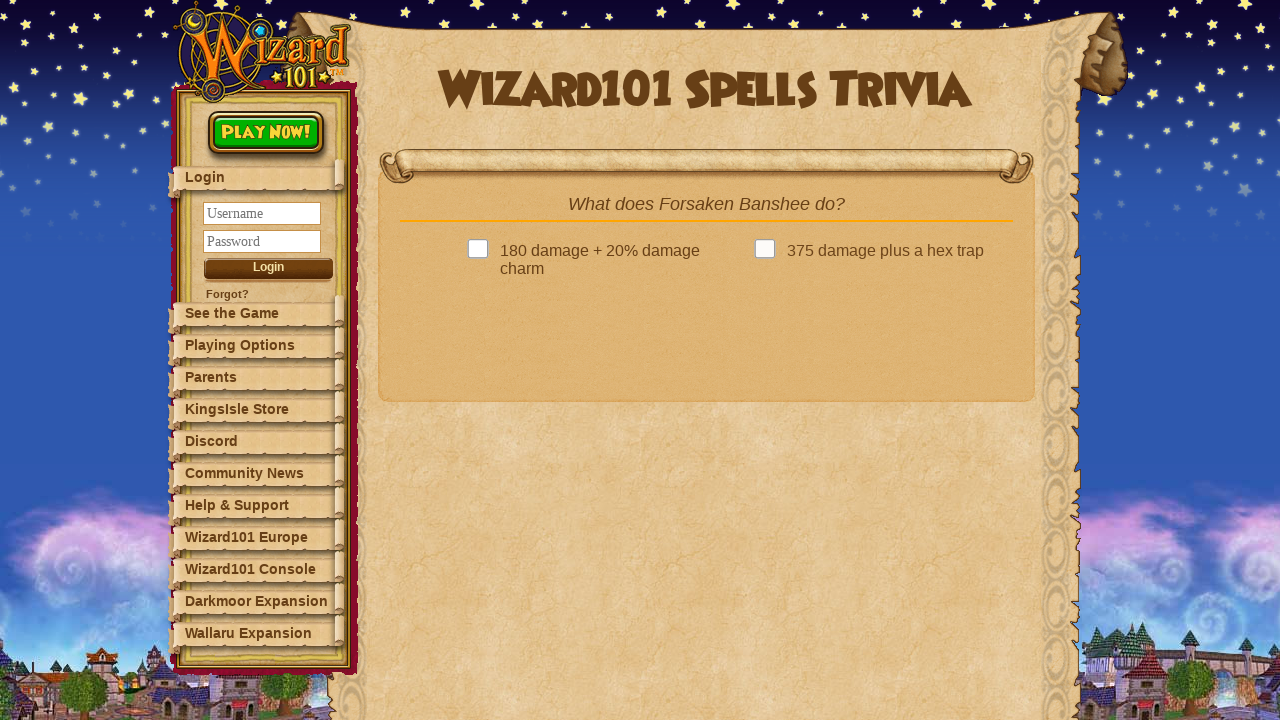

Clicked answer: '375 damage plus a hex trap' at (769, 251) on .answer >> nth=1 >> .answerBox
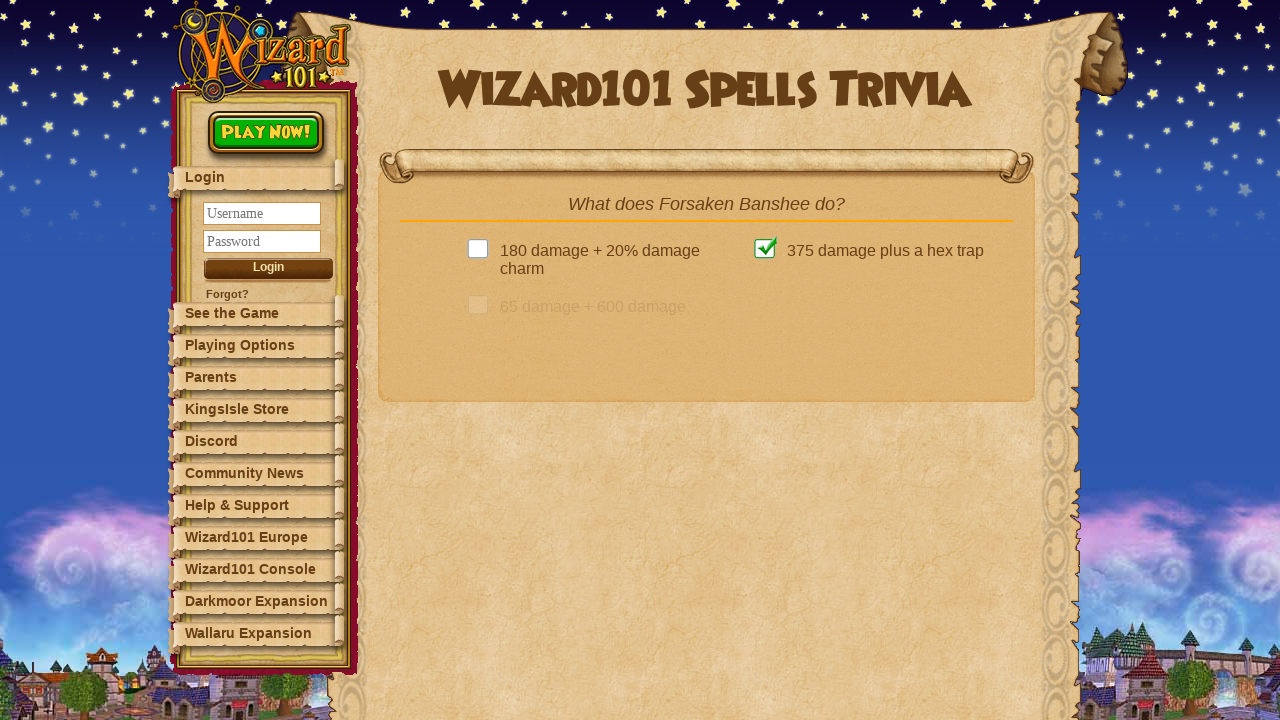

Next question button became visible
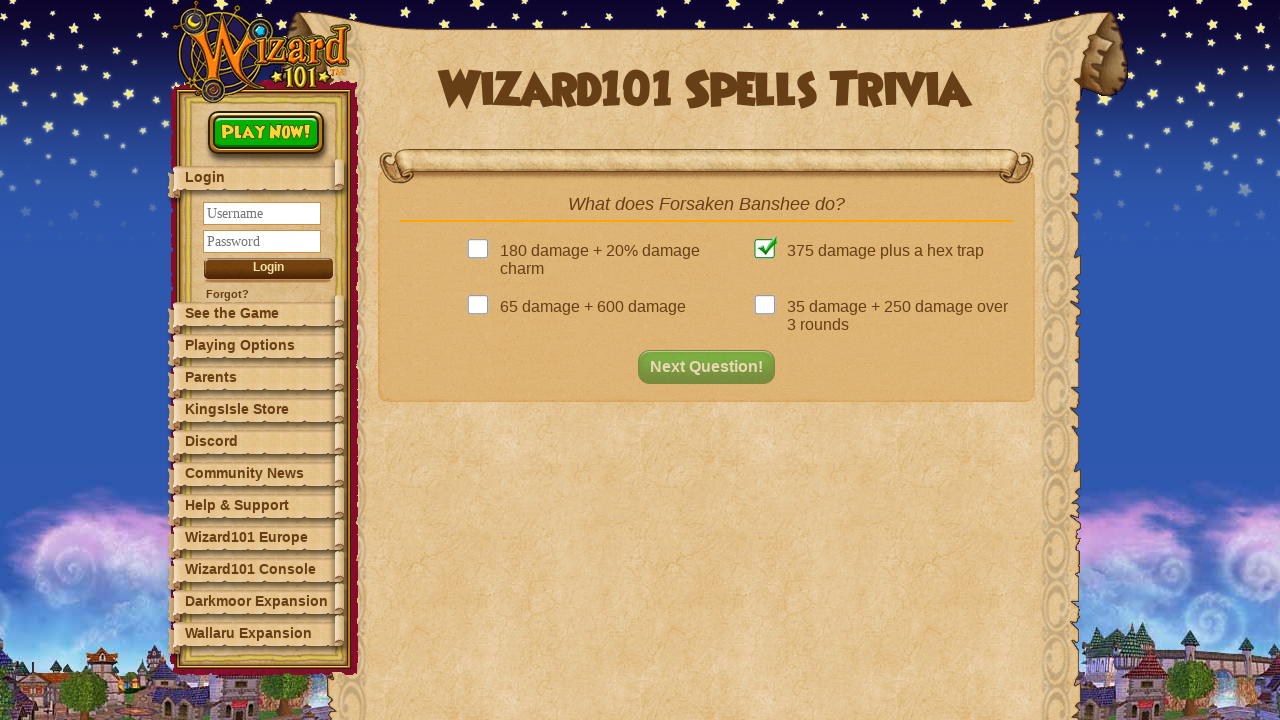

Clicked next question button to proceed at (712, 367) on button#nextQuestion
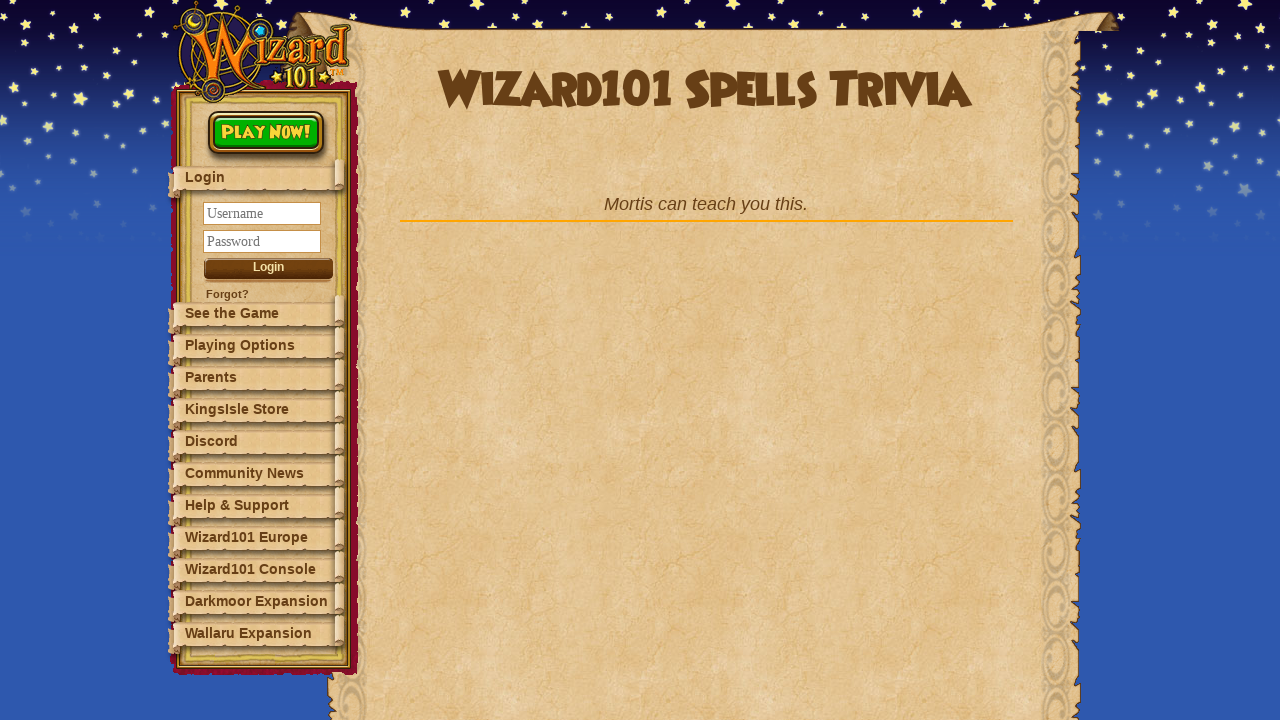

Retrieved question text: 'Mortis can teach you this.'
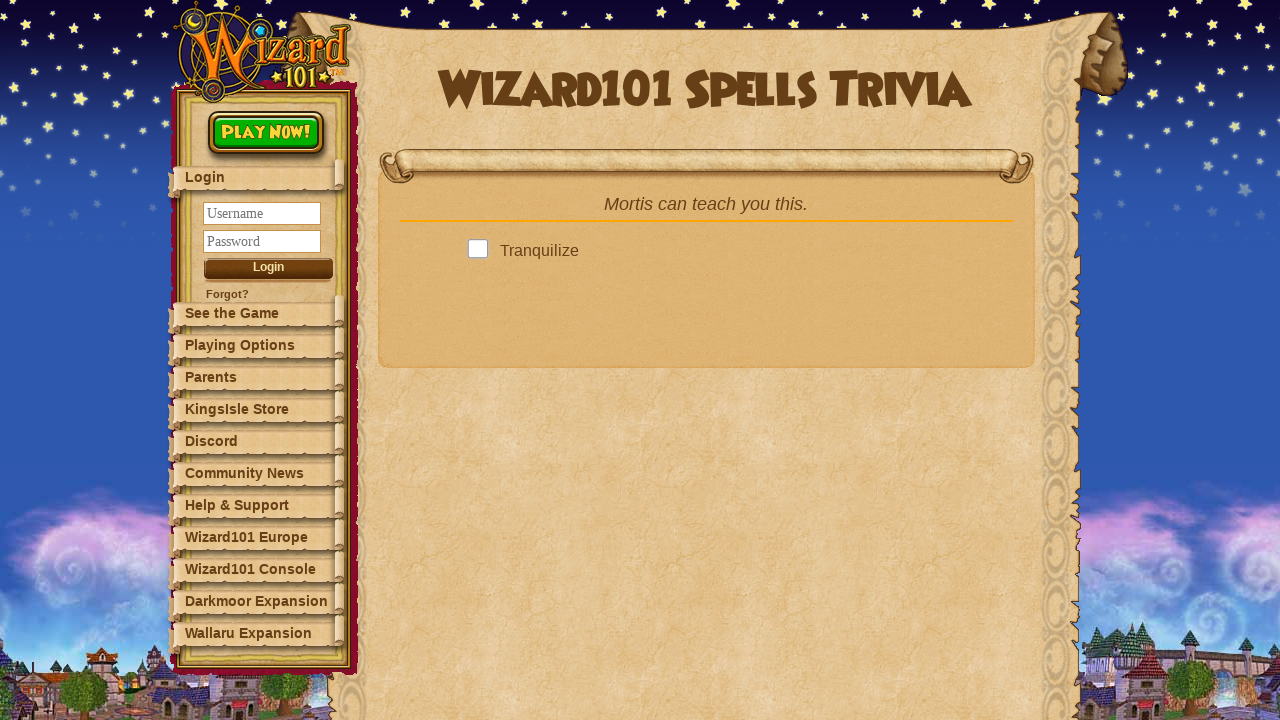

Determined correct answer: 'Tranquilize'
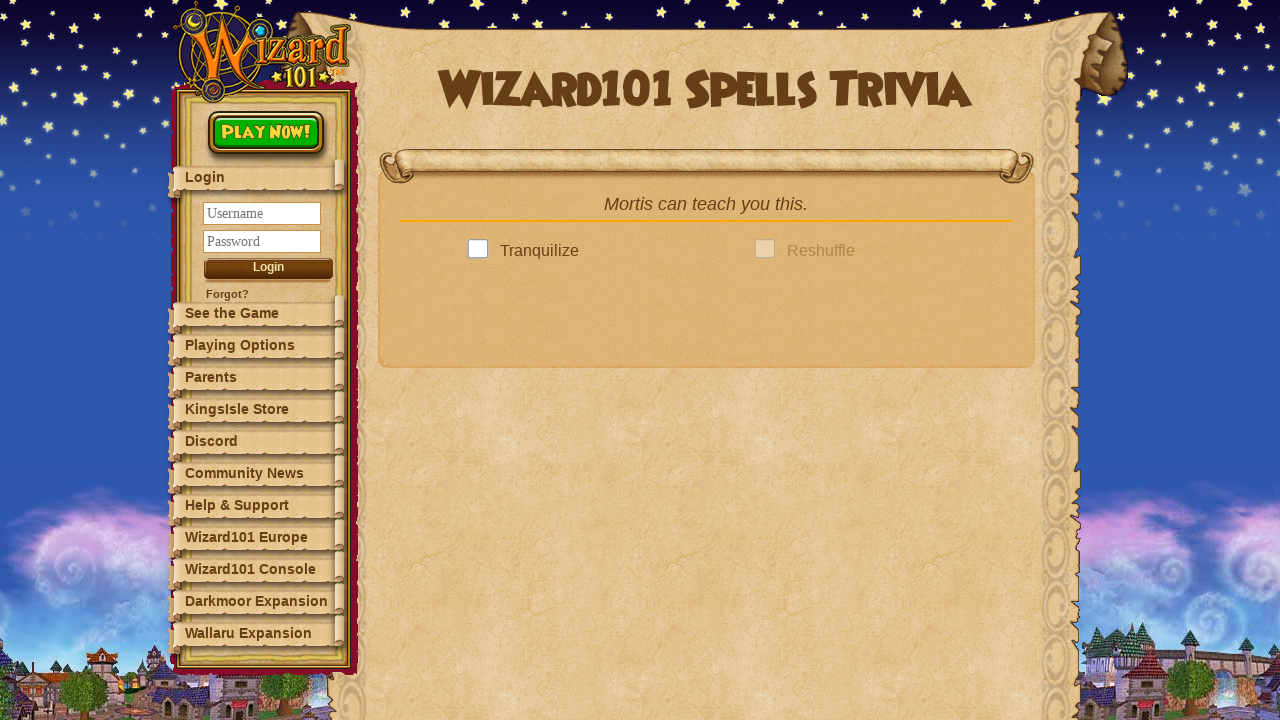

Found 4 answer options
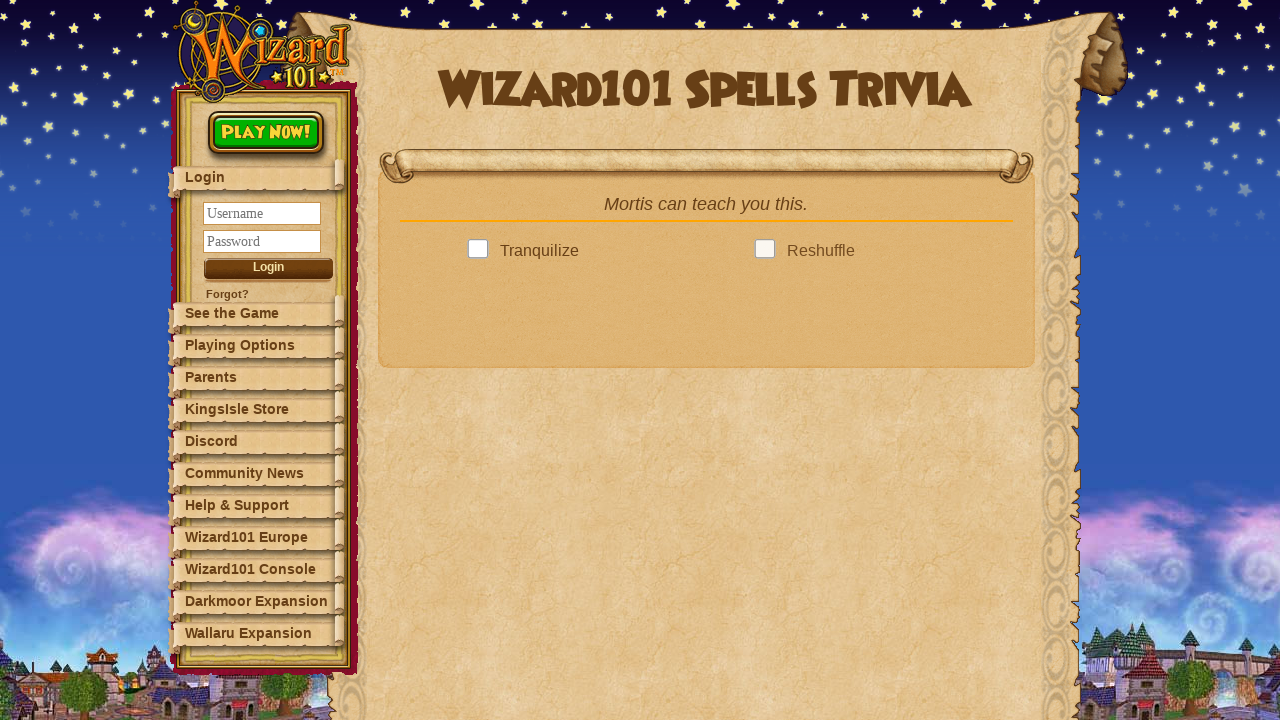

Clicked answer: 'Tranquilize' at (482, 251) on .answer >> nth=0 >> .answerBox
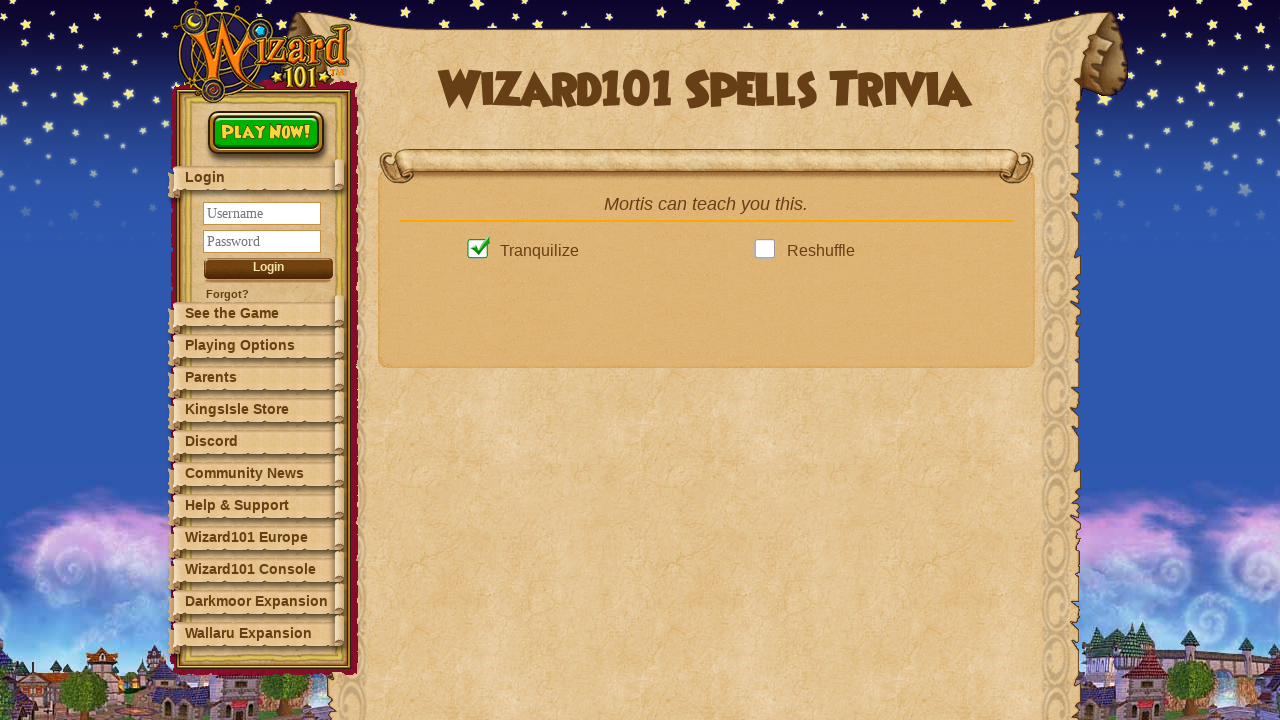

Next question button became visible
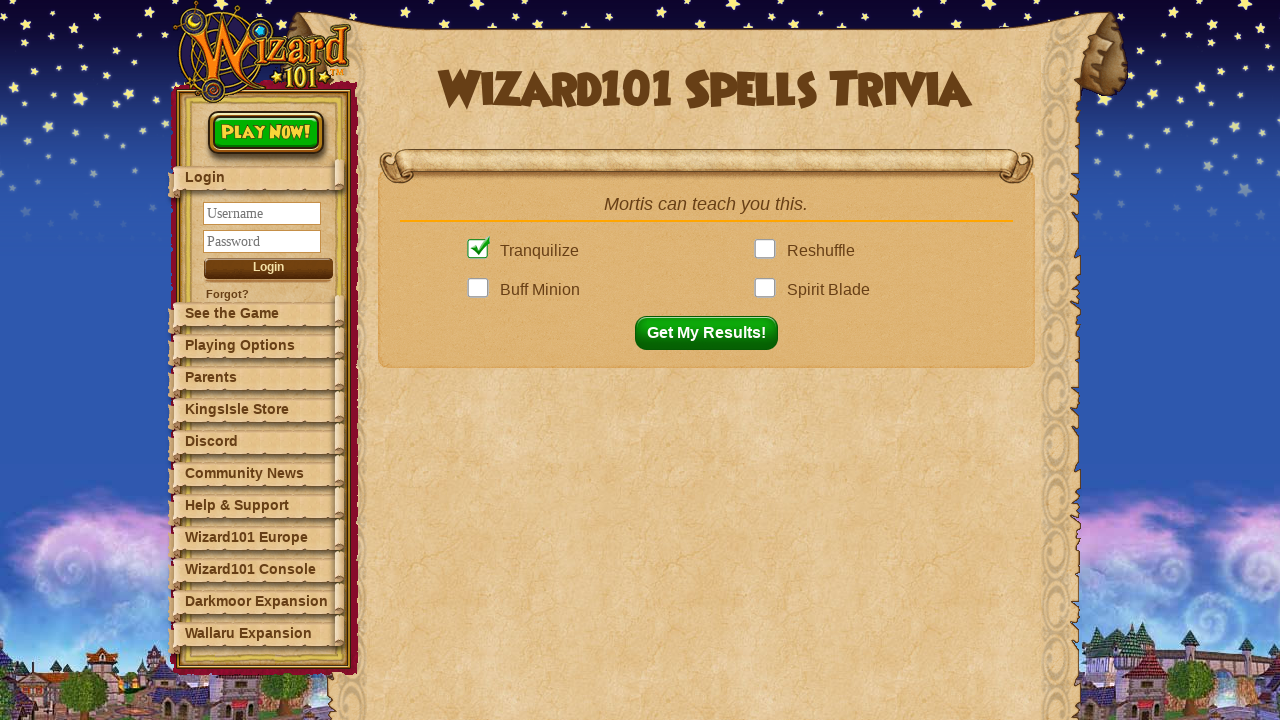

Clicked next question button to proceed at (712, 333) on button#nextQuestion
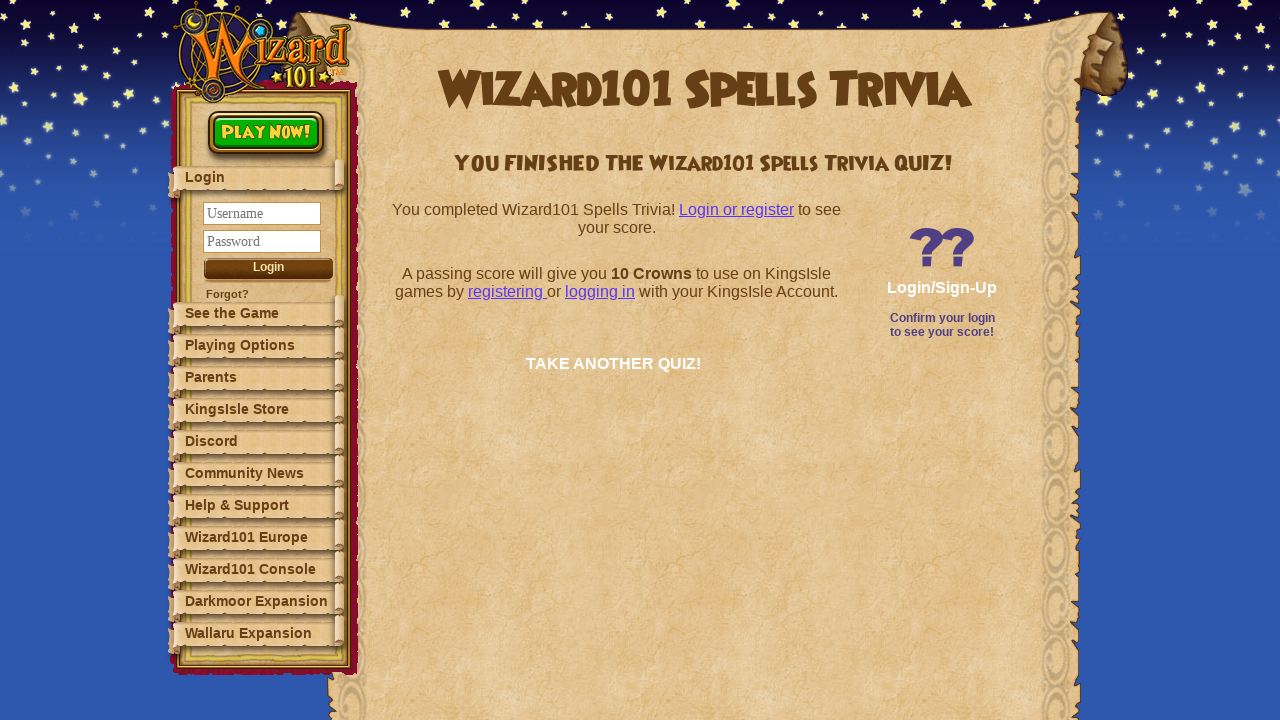

Clicked blue button to view trivia quiz results at (948, 288) on .kiaccountsbuttonblue
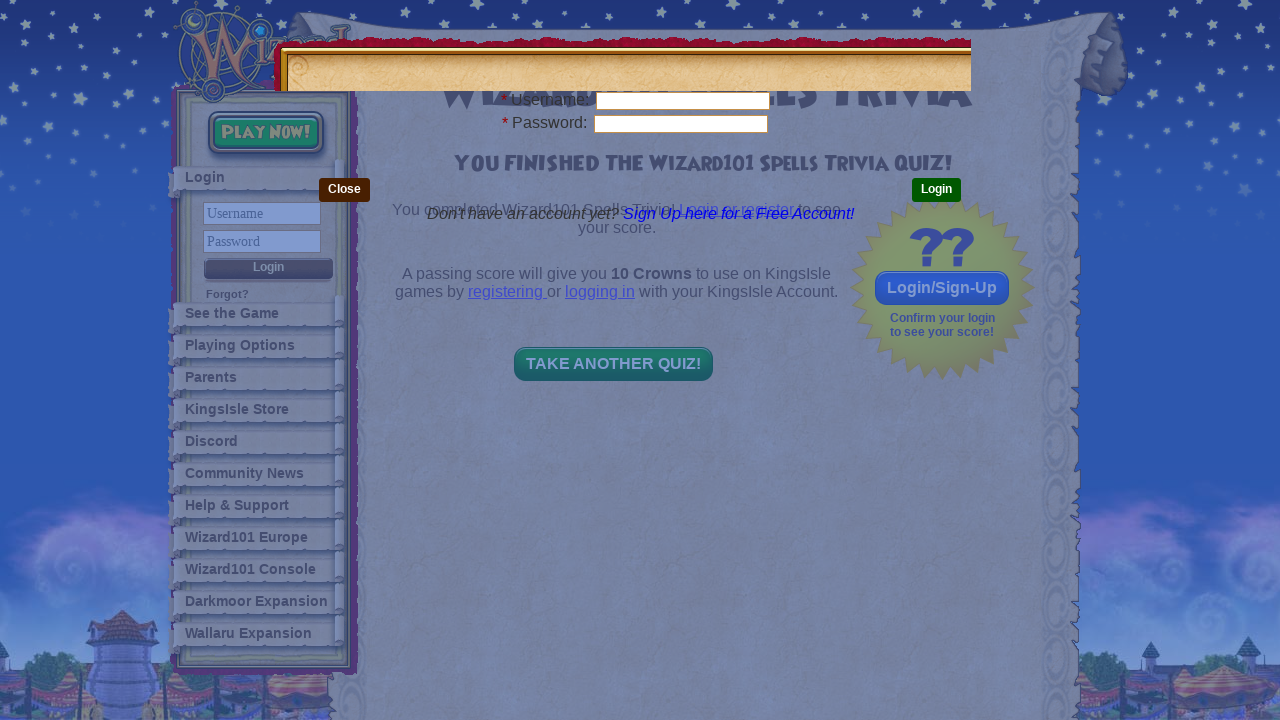

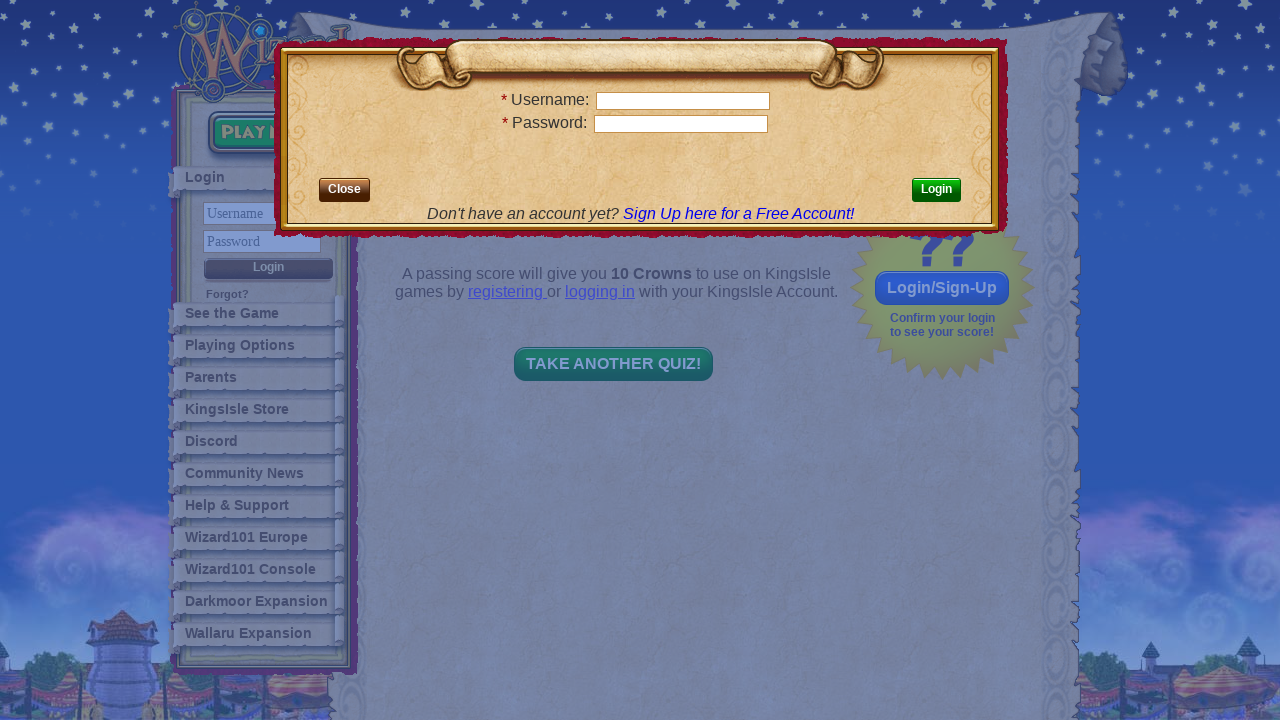